Navigates through multiple university course pages to check if course registration is open by looking for registration information elements

Starting URL: https://ufind.univie.ac.at/de/course.html?lv=051031&semester=2024W

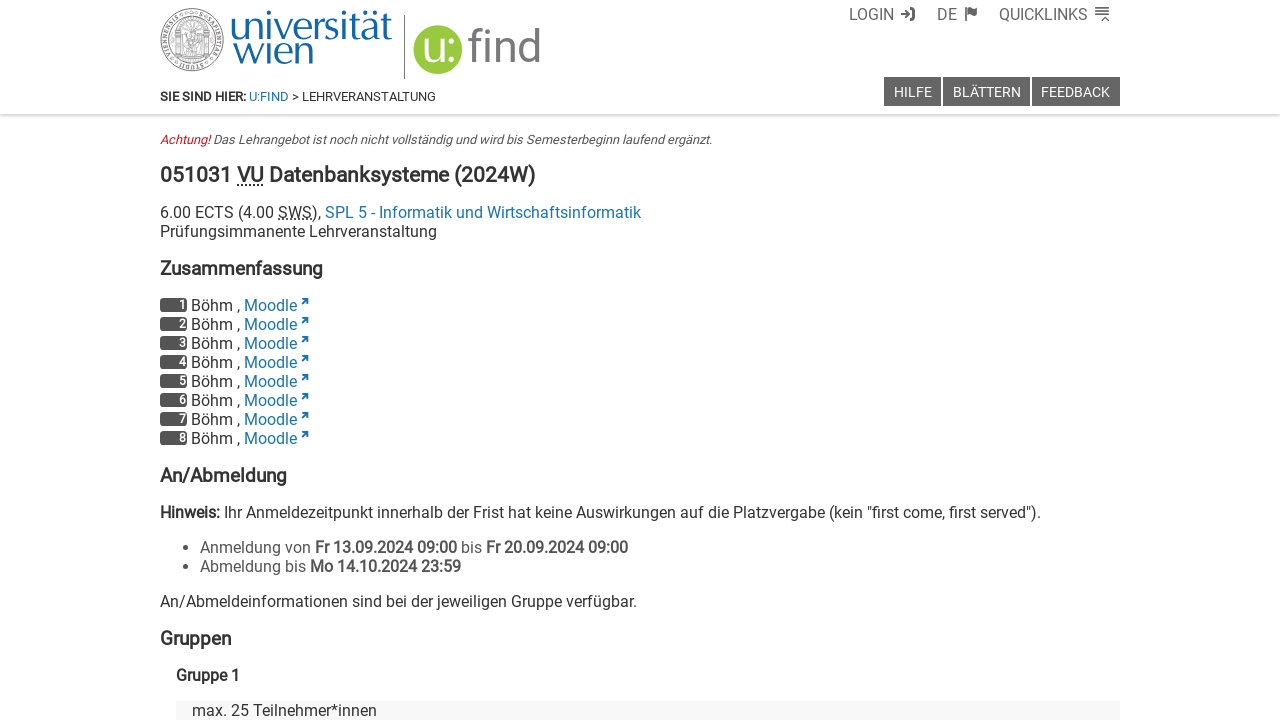

Waited for course content to load on first course page
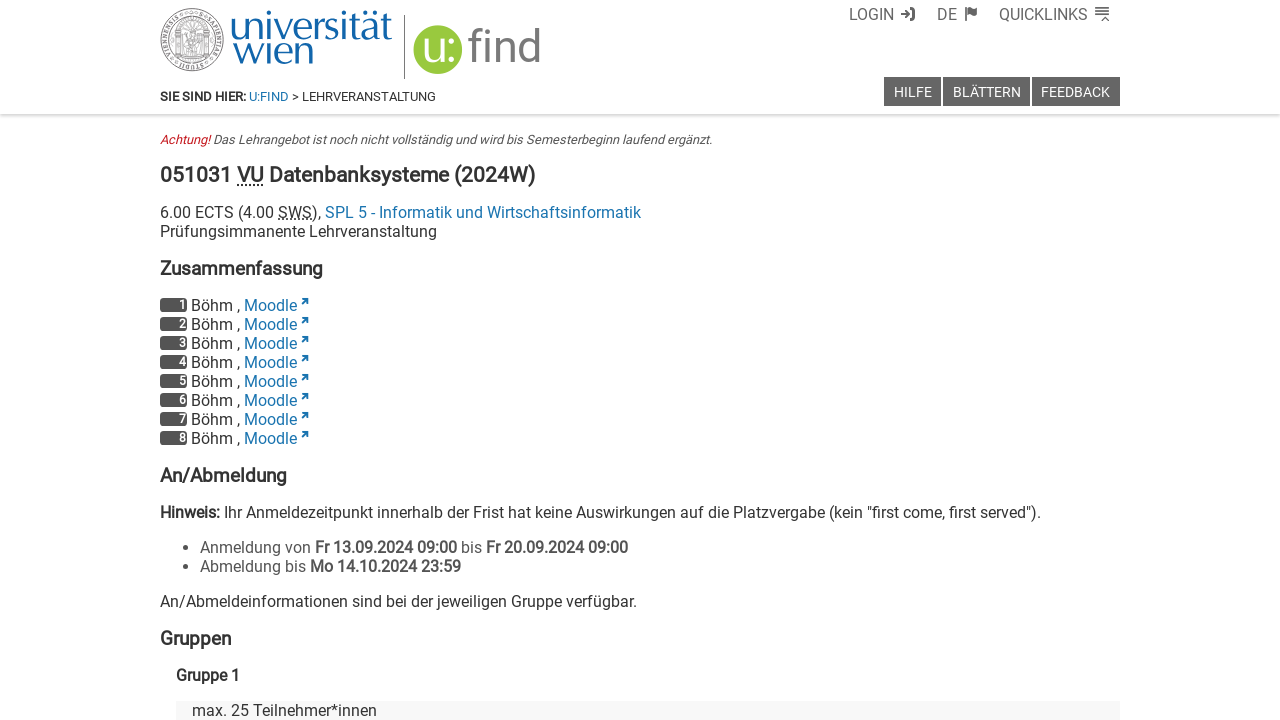

Retrieved course content element from first course
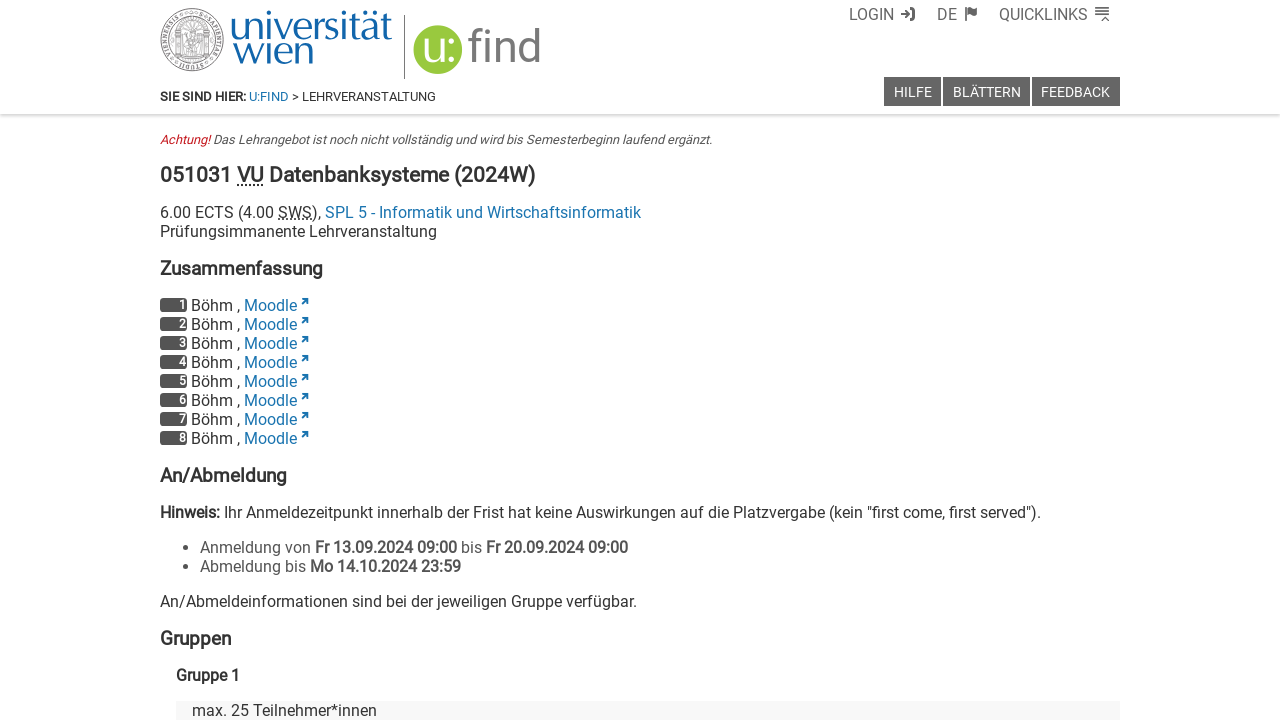

Retrieved course name from first course
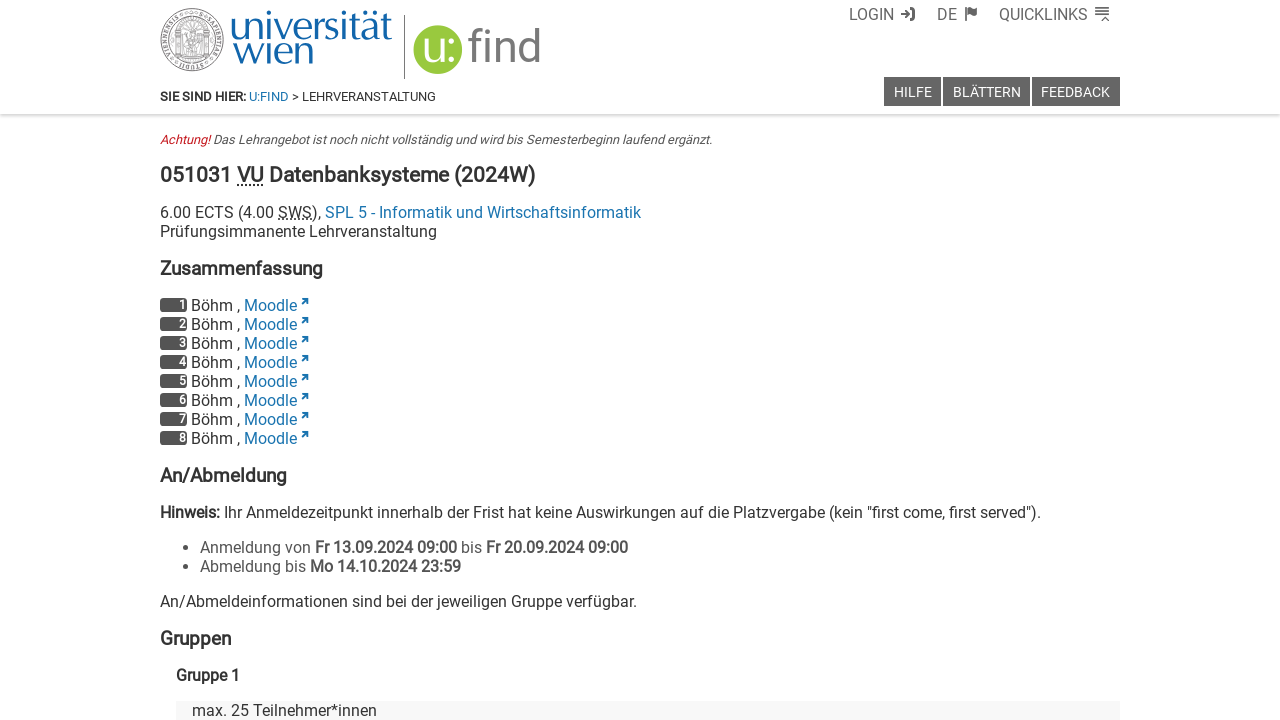

Retrieved module name from first course
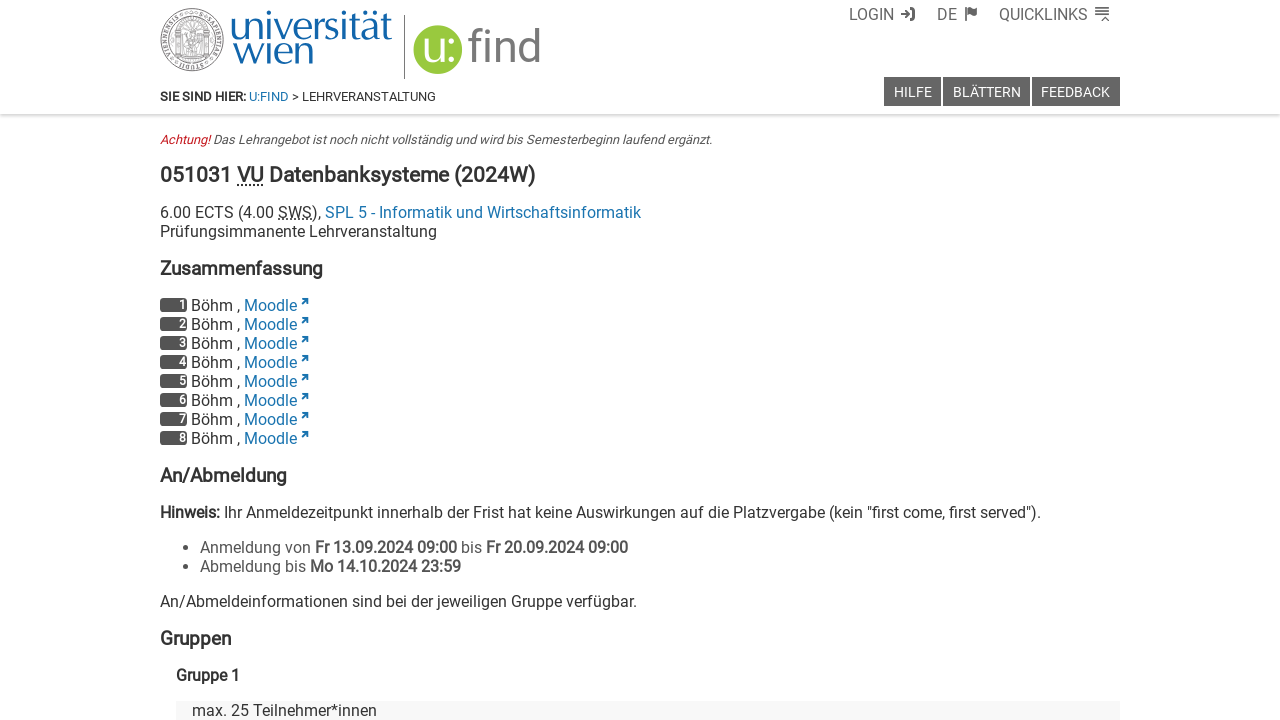

Checked for registration list on first course
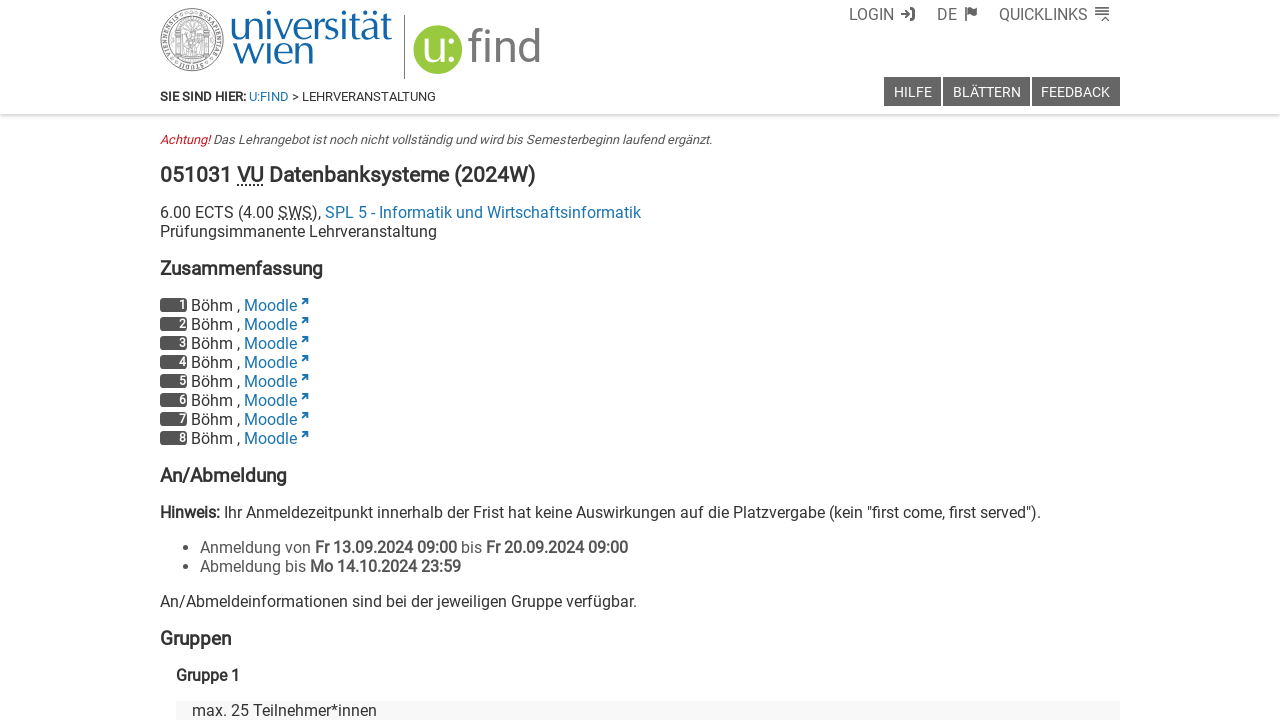

Found registration items in first course registration list
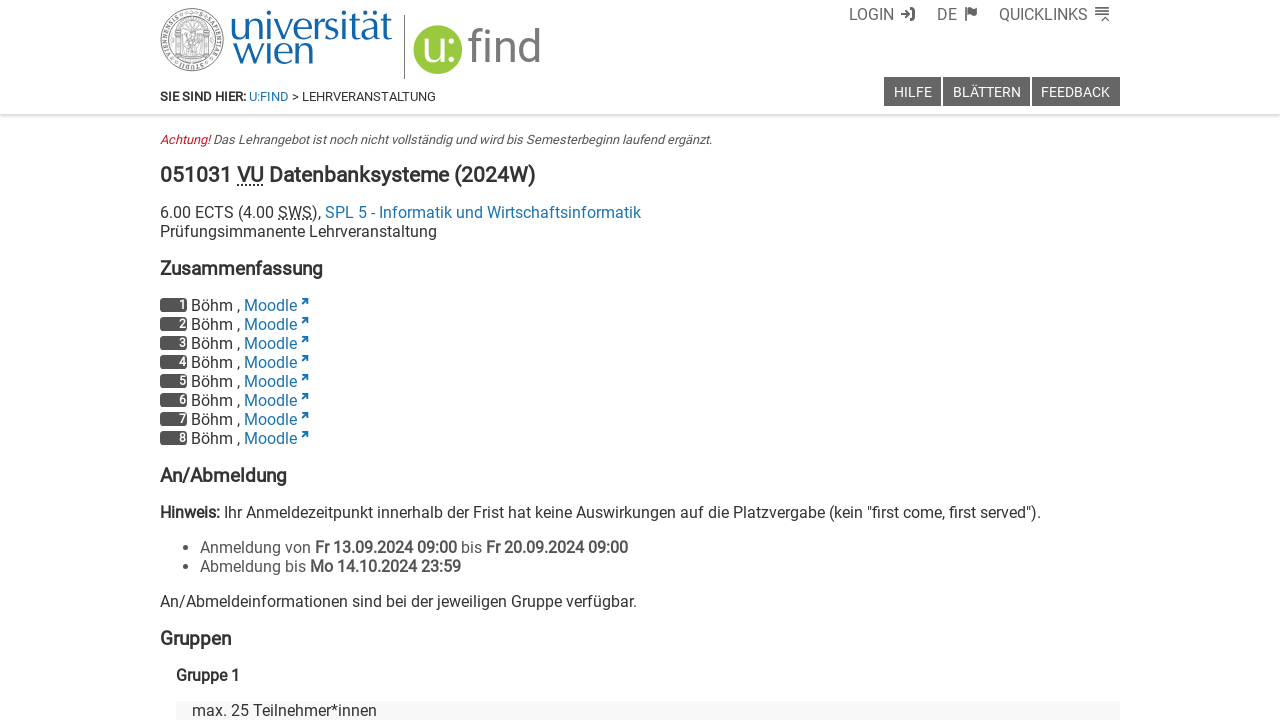

Navigated to course page: https://ufind.univie.ac.at/de/course.html?lv=051029&semester=2024W
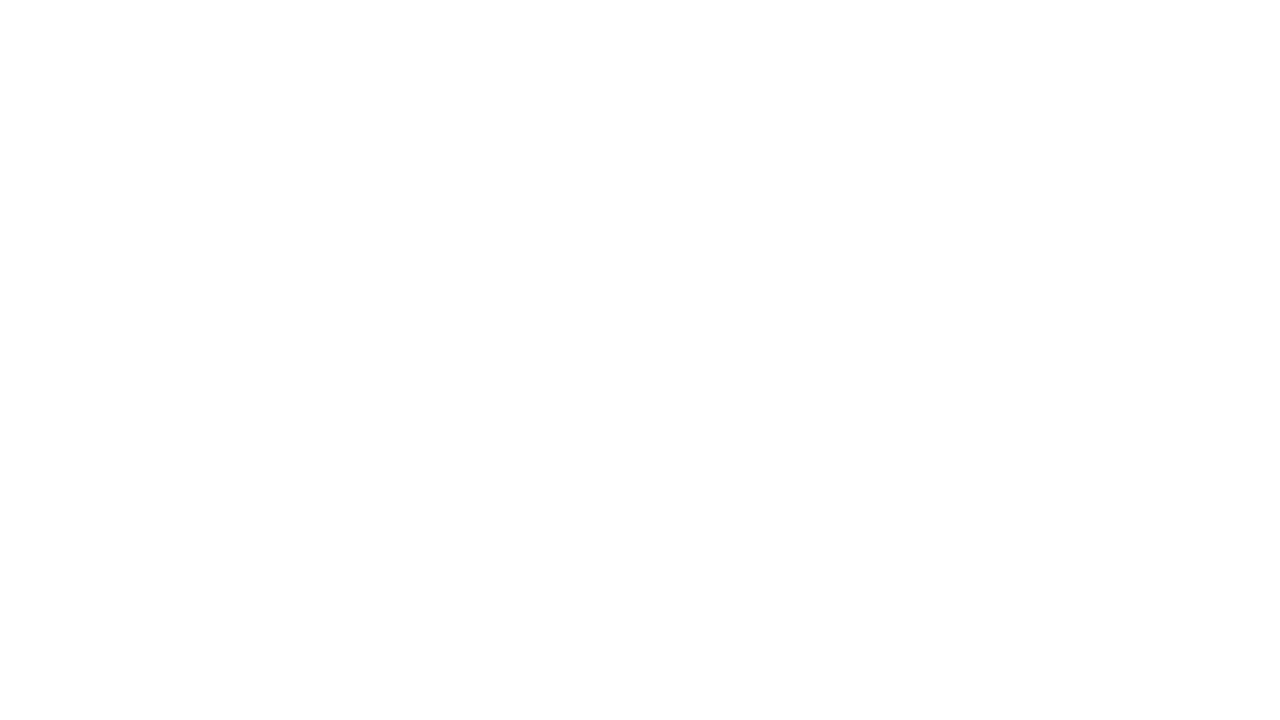

Waited for course content to load
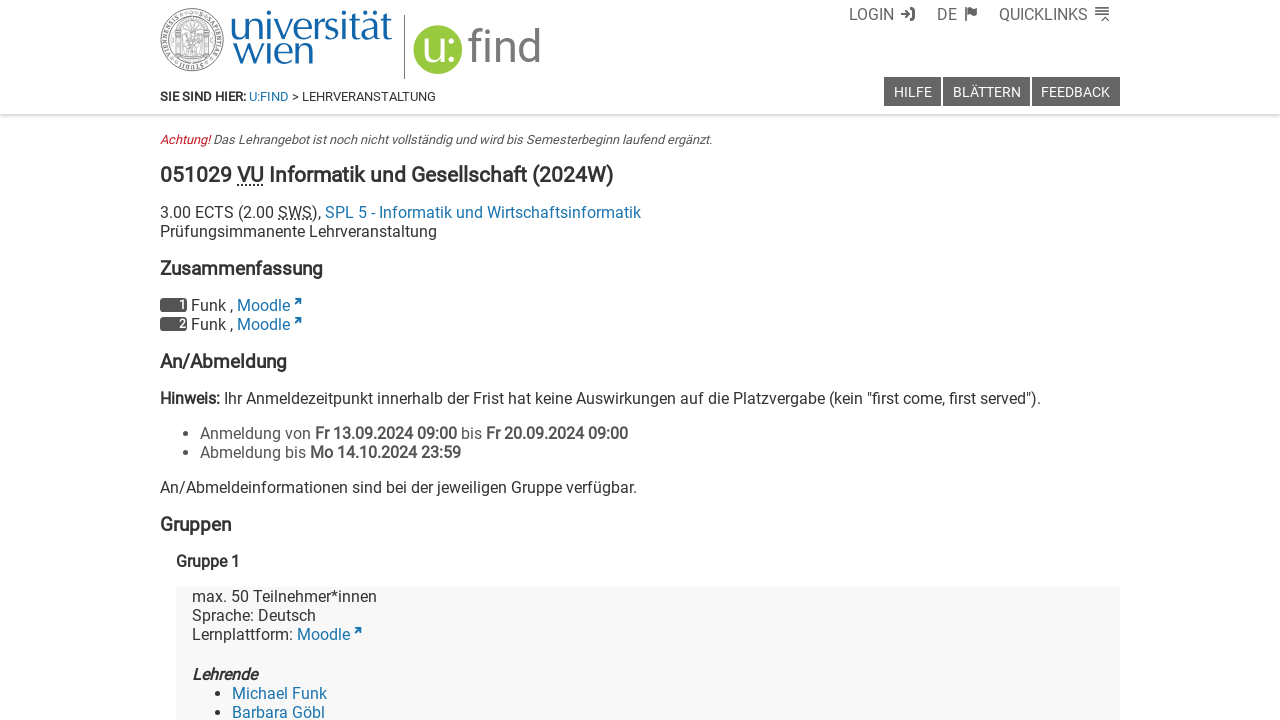

Retrieved course content element
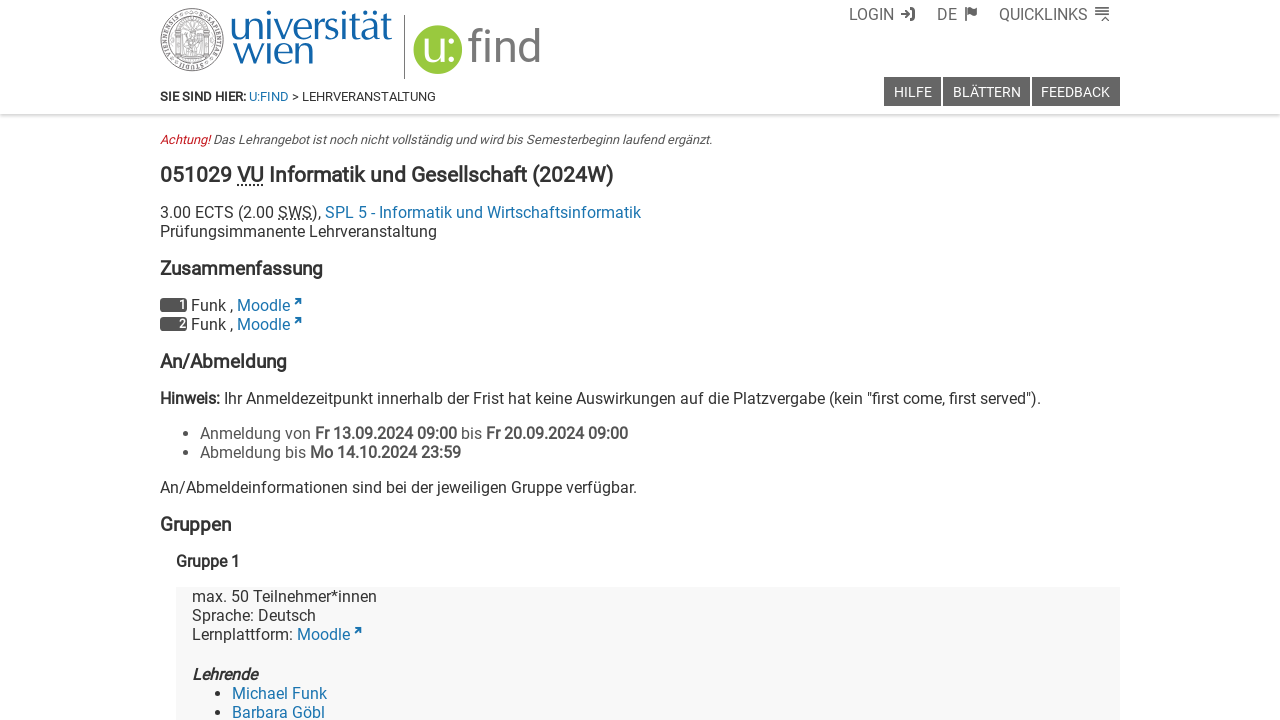

Retrieved course name
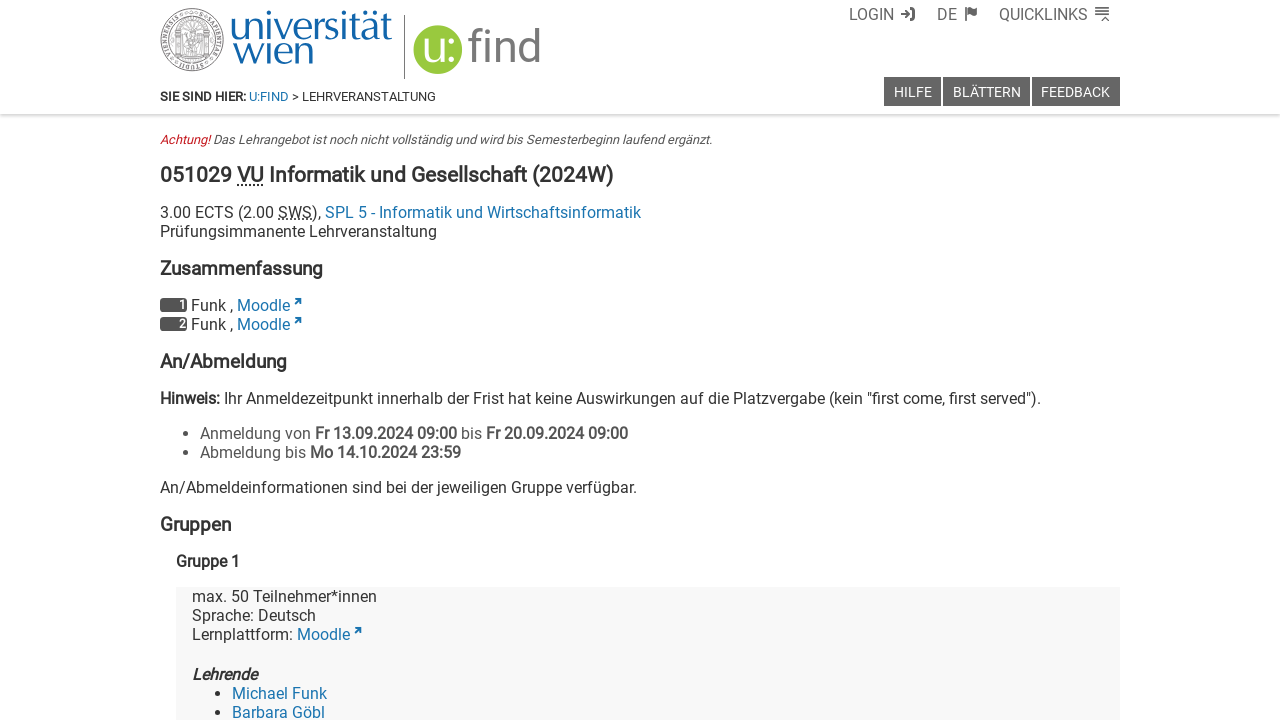

Retrieved module name
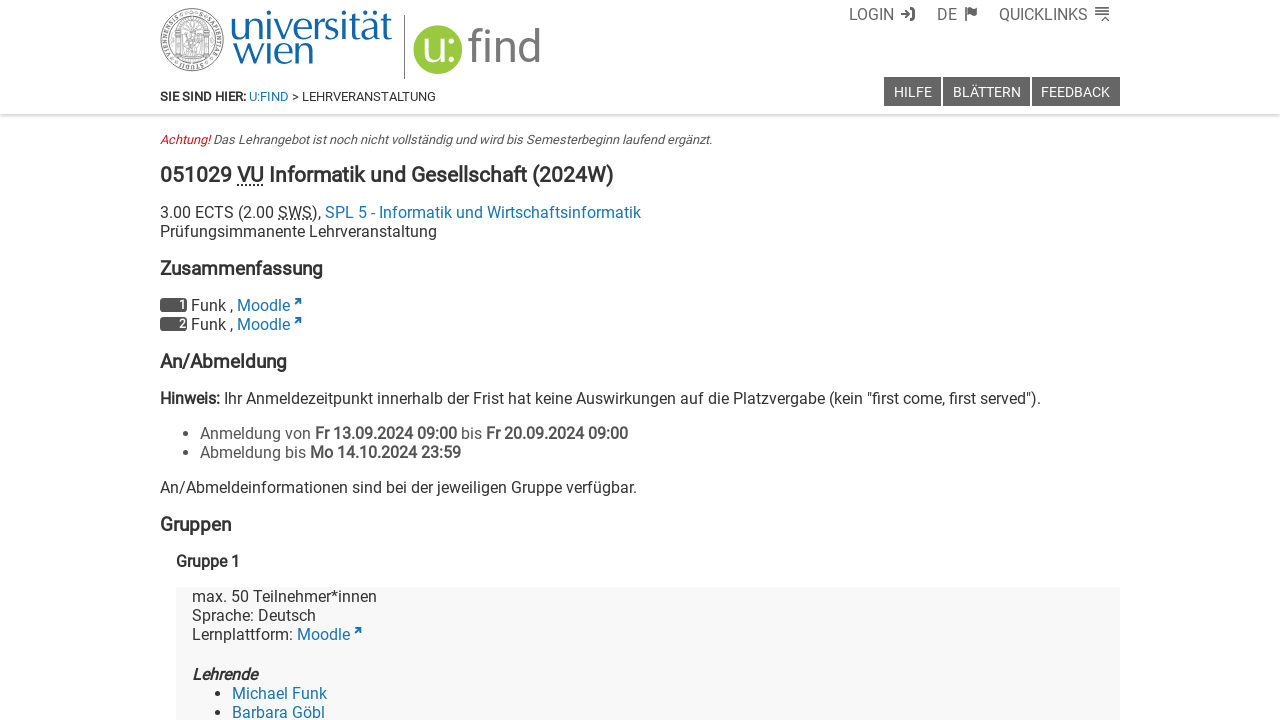

Checked for registration list on current course
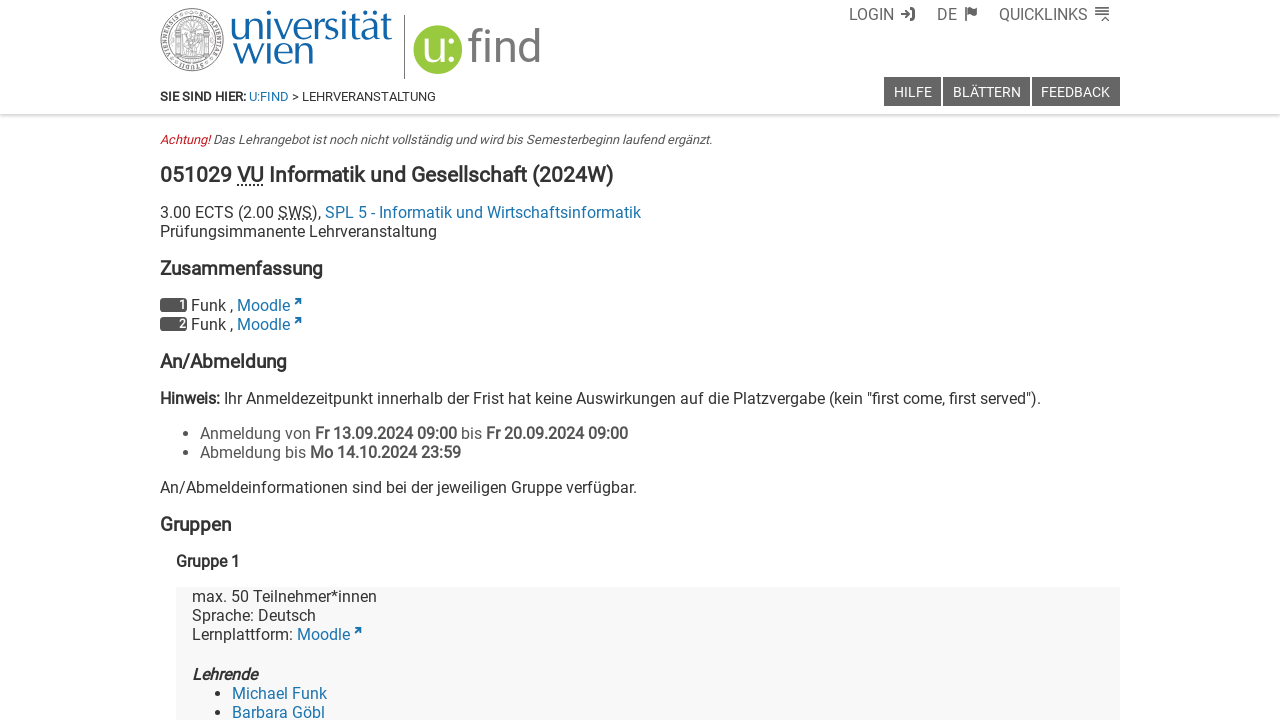

Found registration items in current course registration list
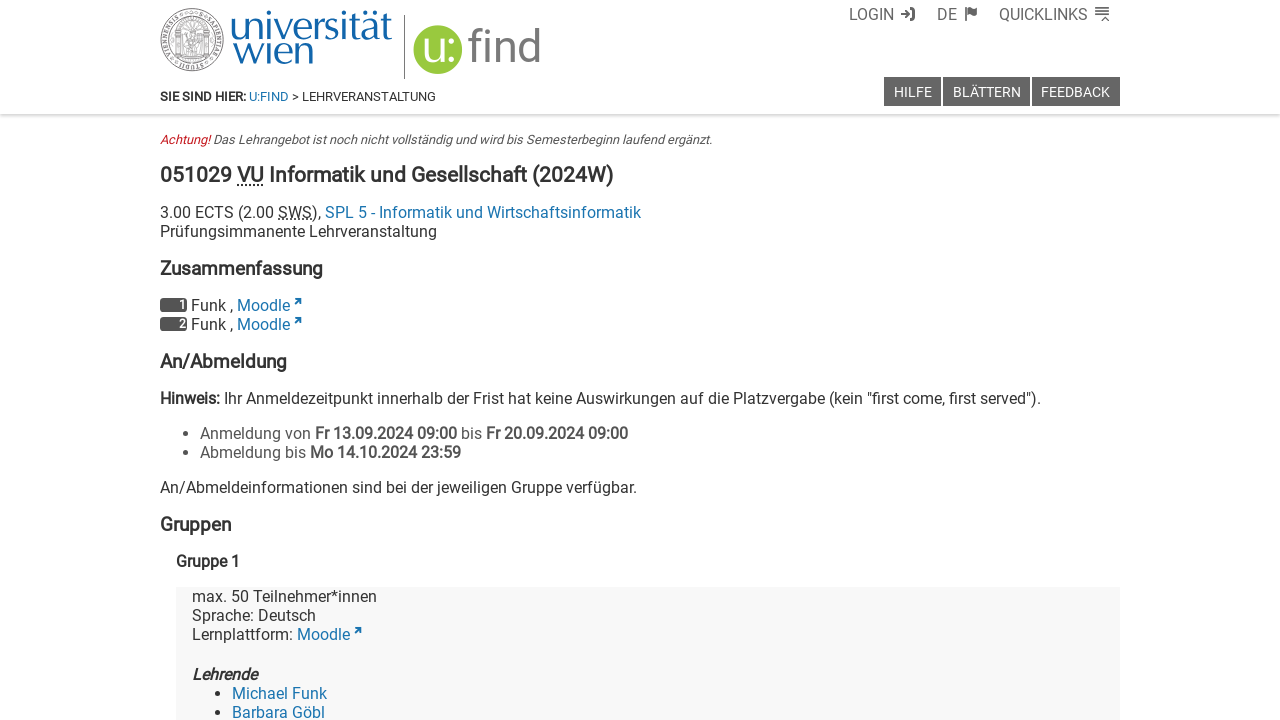

Navigated to course page: https://ufind.univie.ac.at/de/course.html?lv=051030&semester=2024W
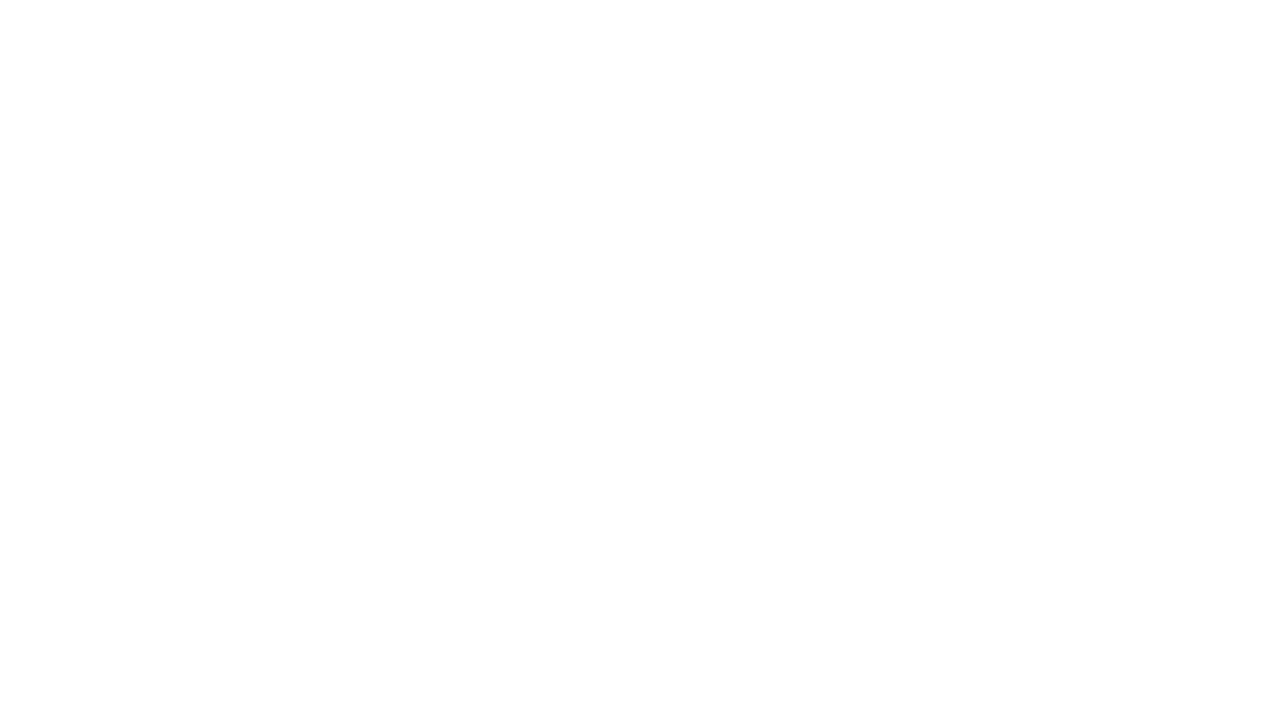

Waited for course content to load
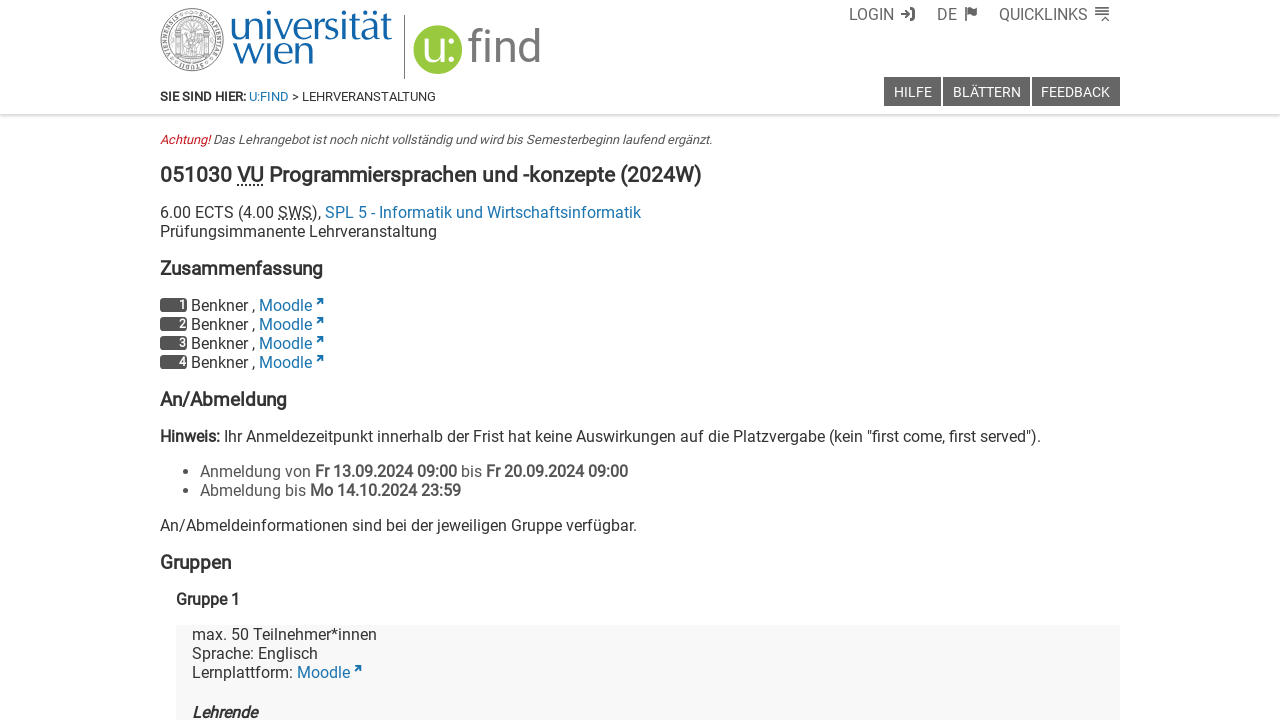

Retrieved course content element
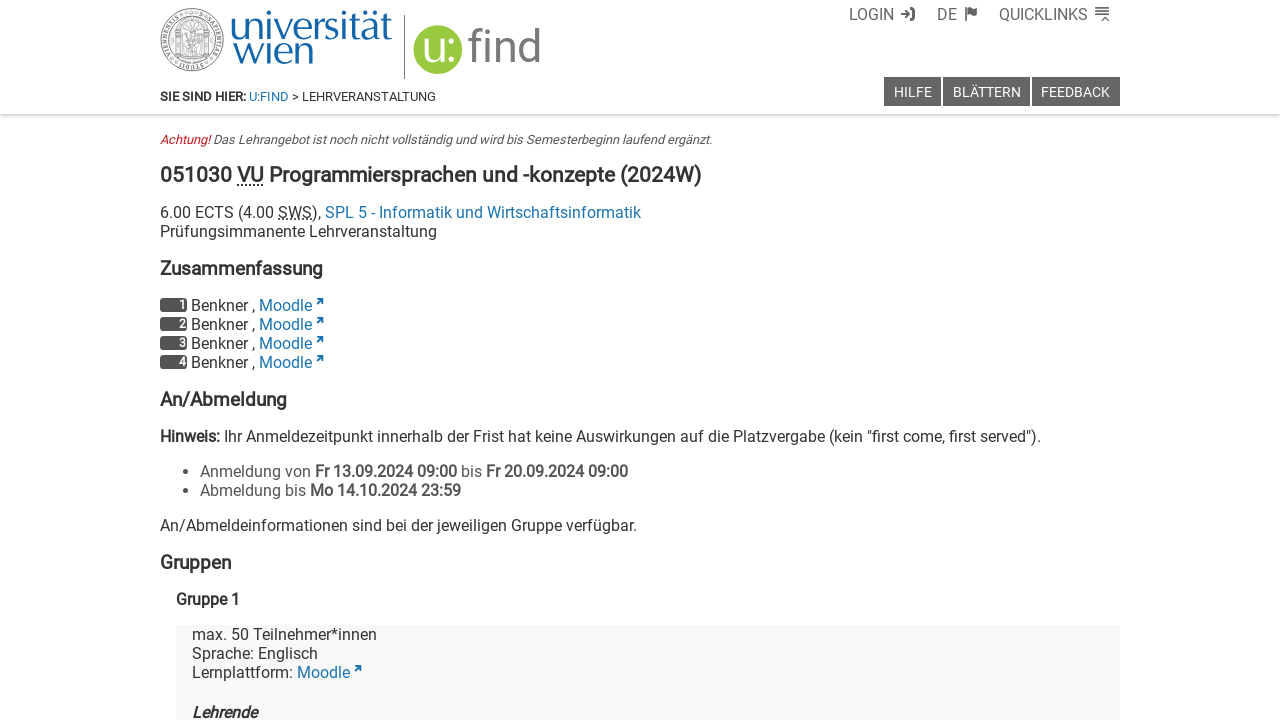

Retrieved course name
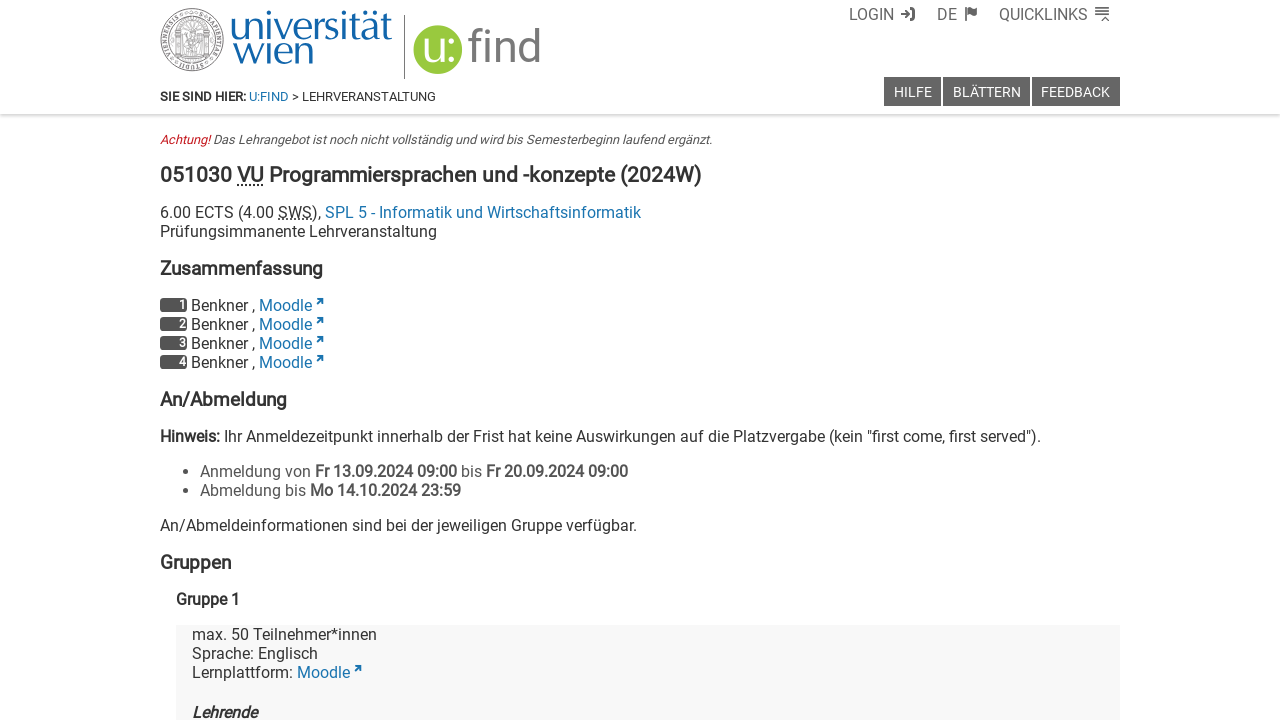

Retrieved module name
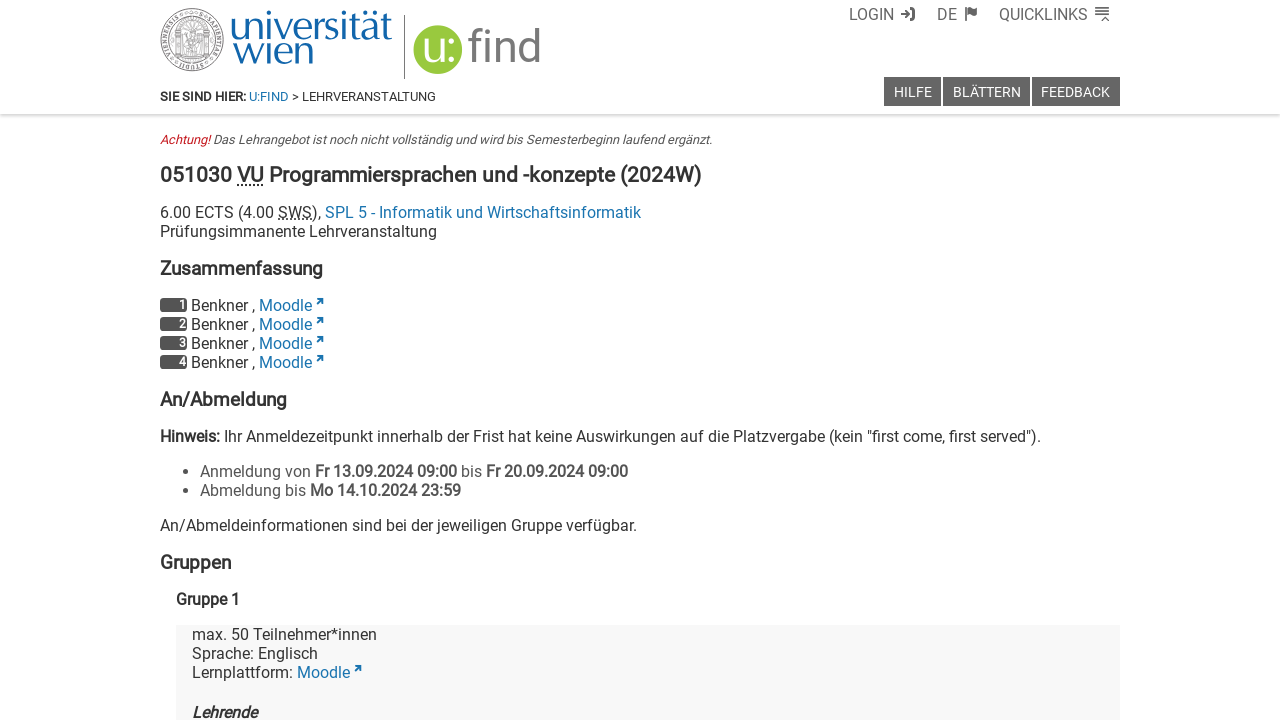

Checked for registration list on current course
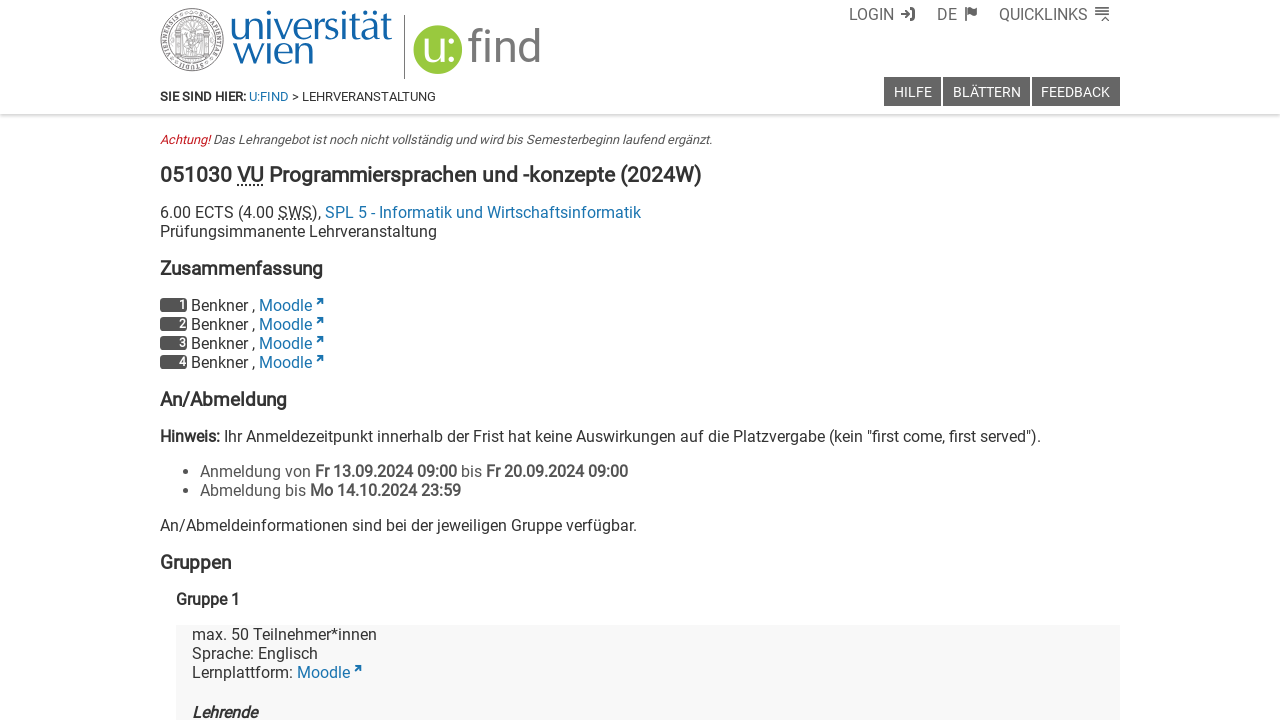

Found registration items in current course registration list
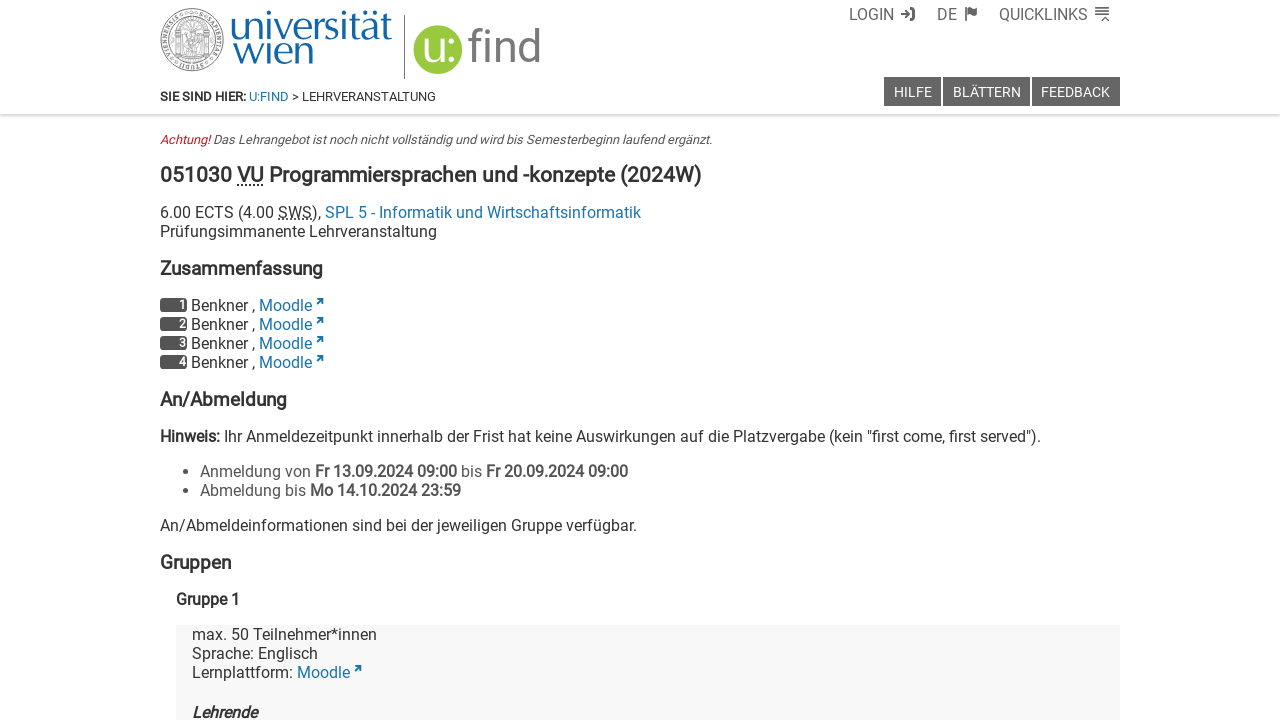

Navigated to course page: https://ufind.univie.ac.at/de/course.html?lv=051040&semester=2024W
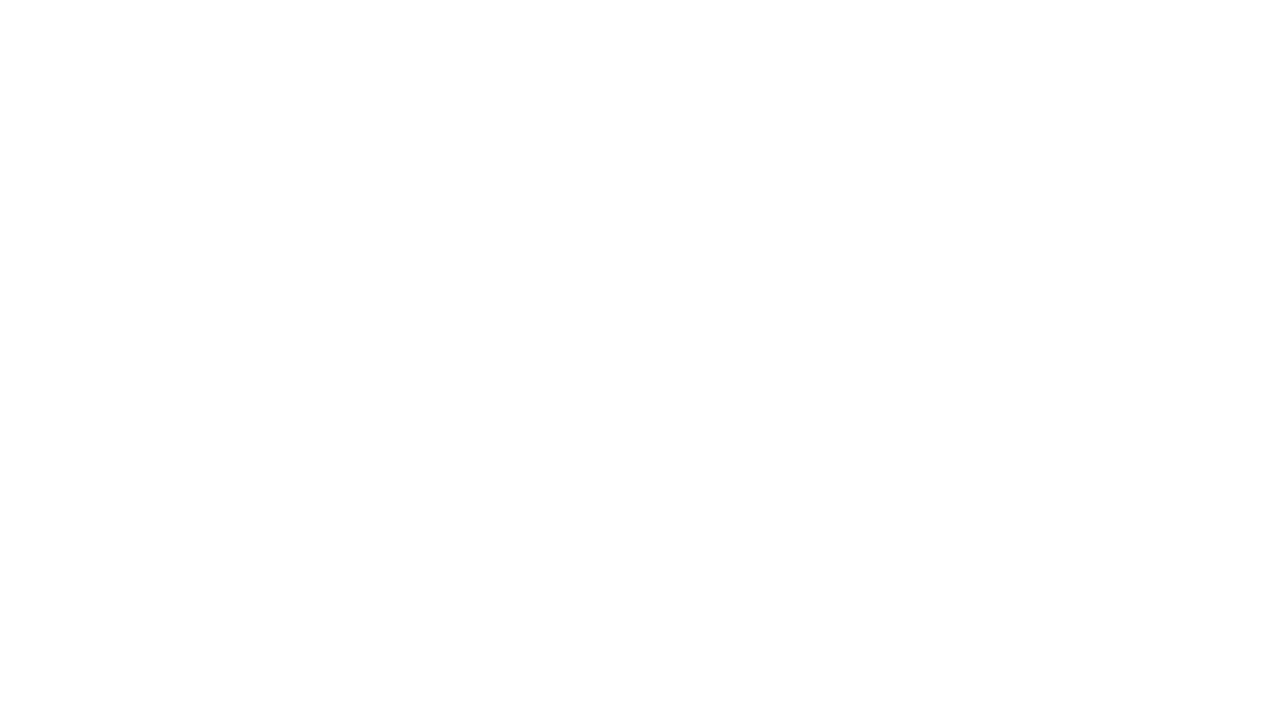

Waited for course content to load
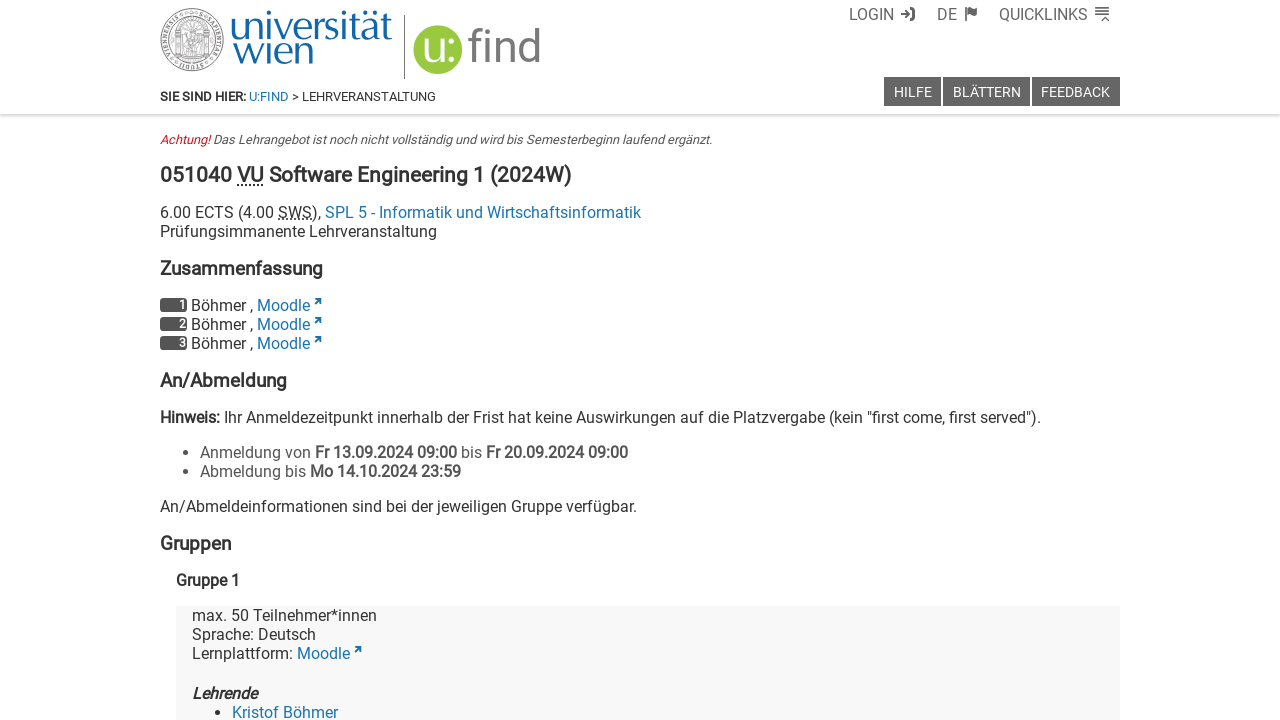

Retrieved course content element
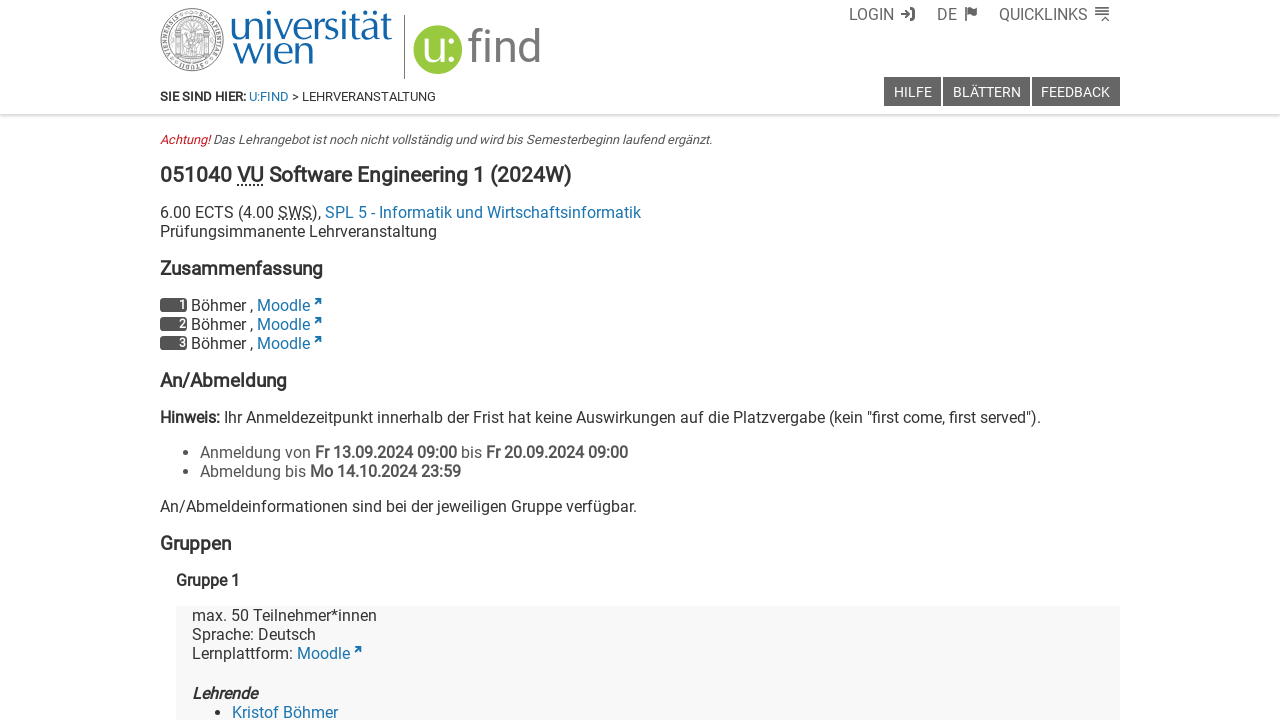

Retrieved course name
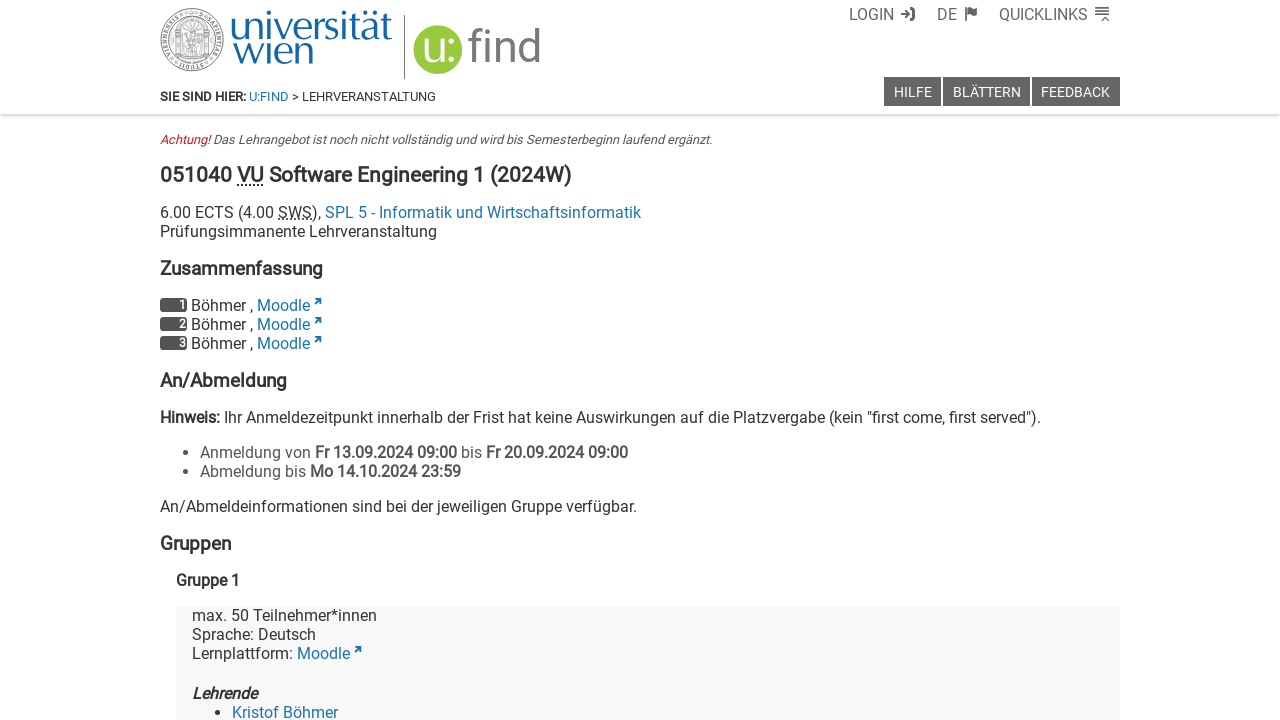

Retrieved module name
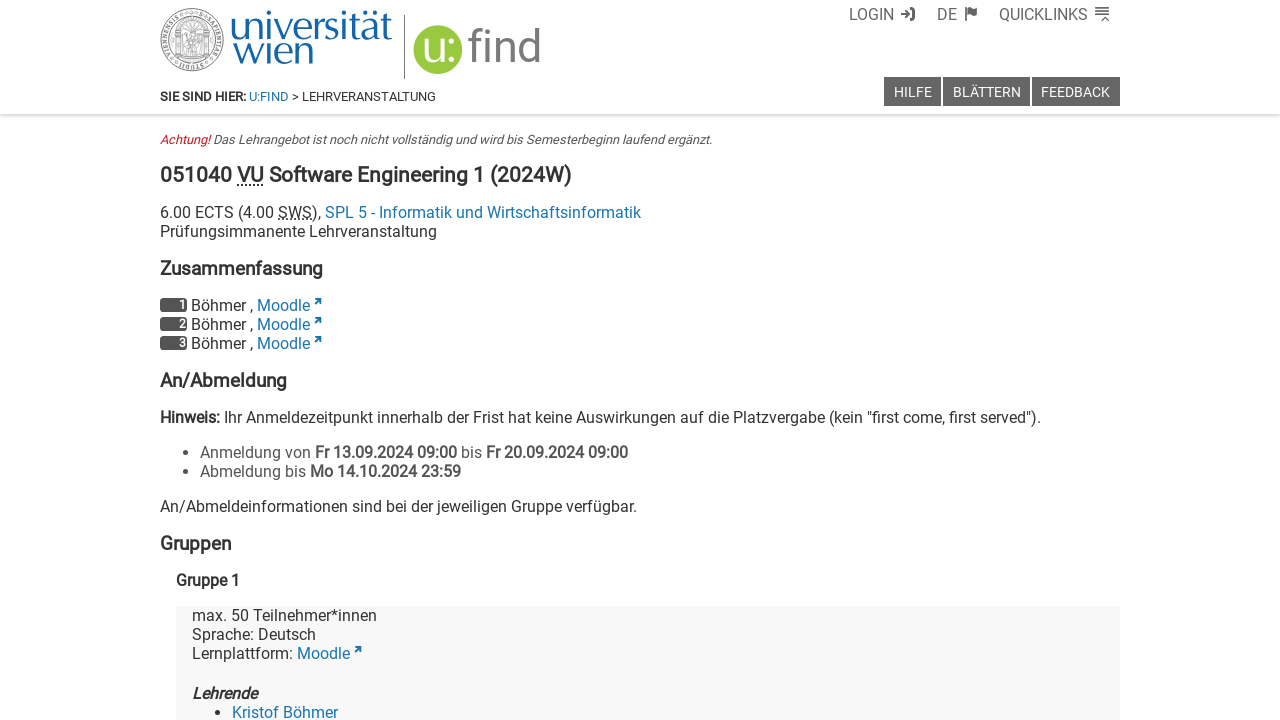

Checked for registration list on current course
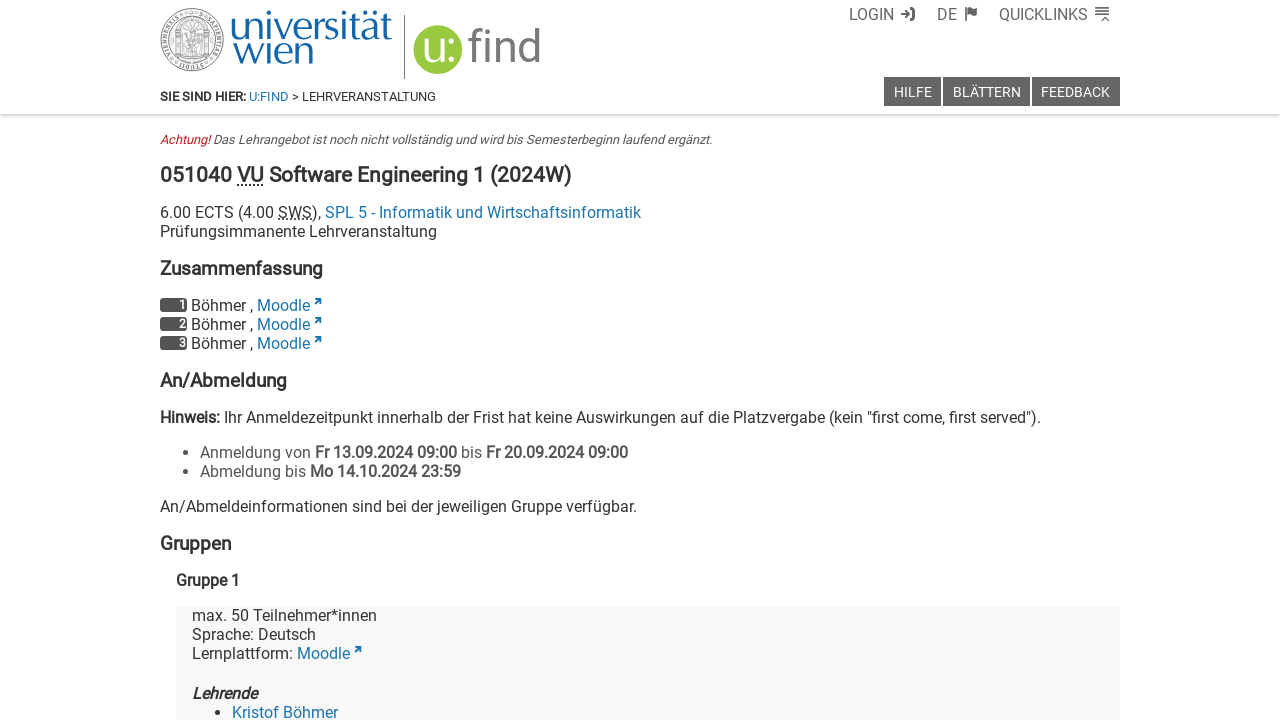

Found registration items in current course registration list
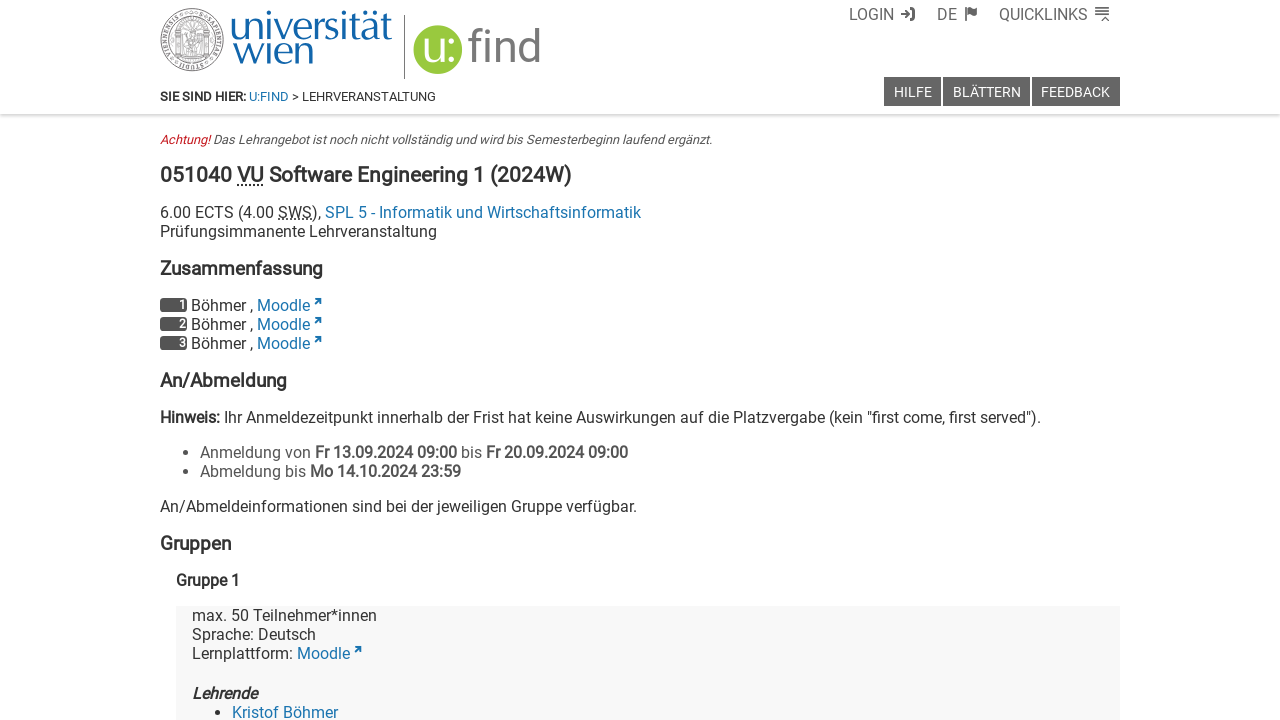

Navigated to course page: https://ufind.univie.ac.at/de/course.html?lv=051032&semester=2024W
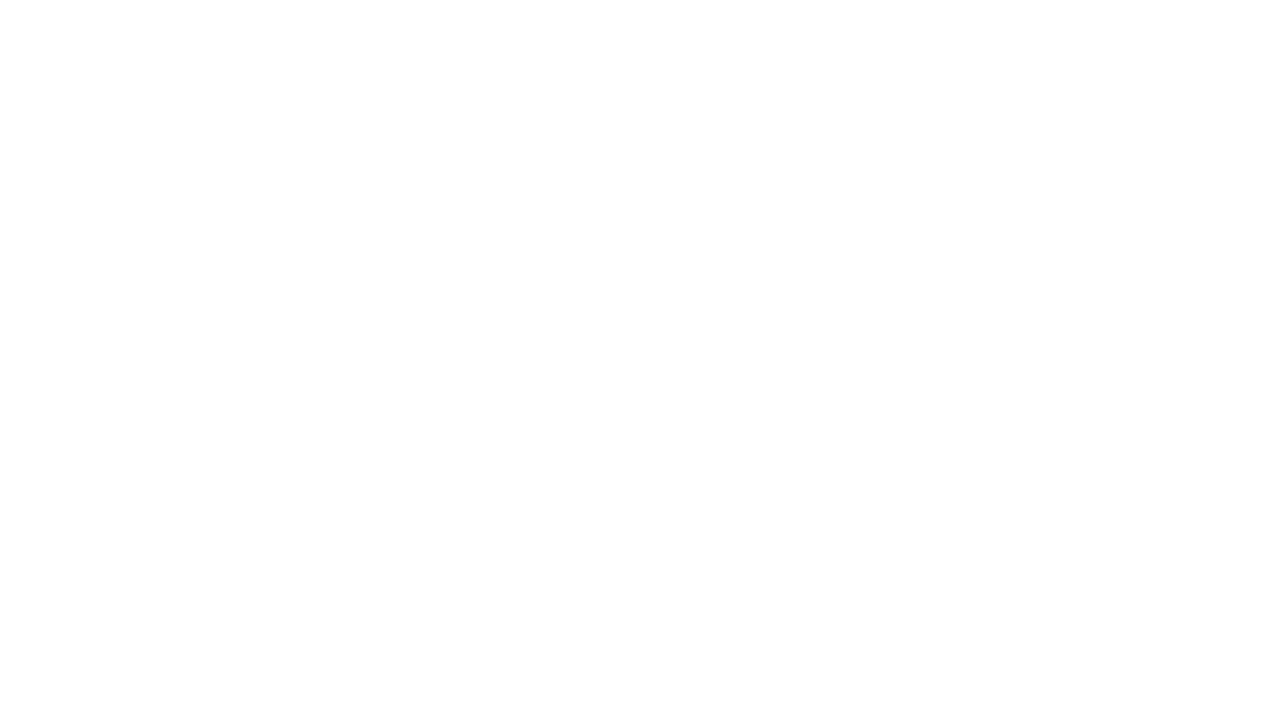

Waited for course content to load
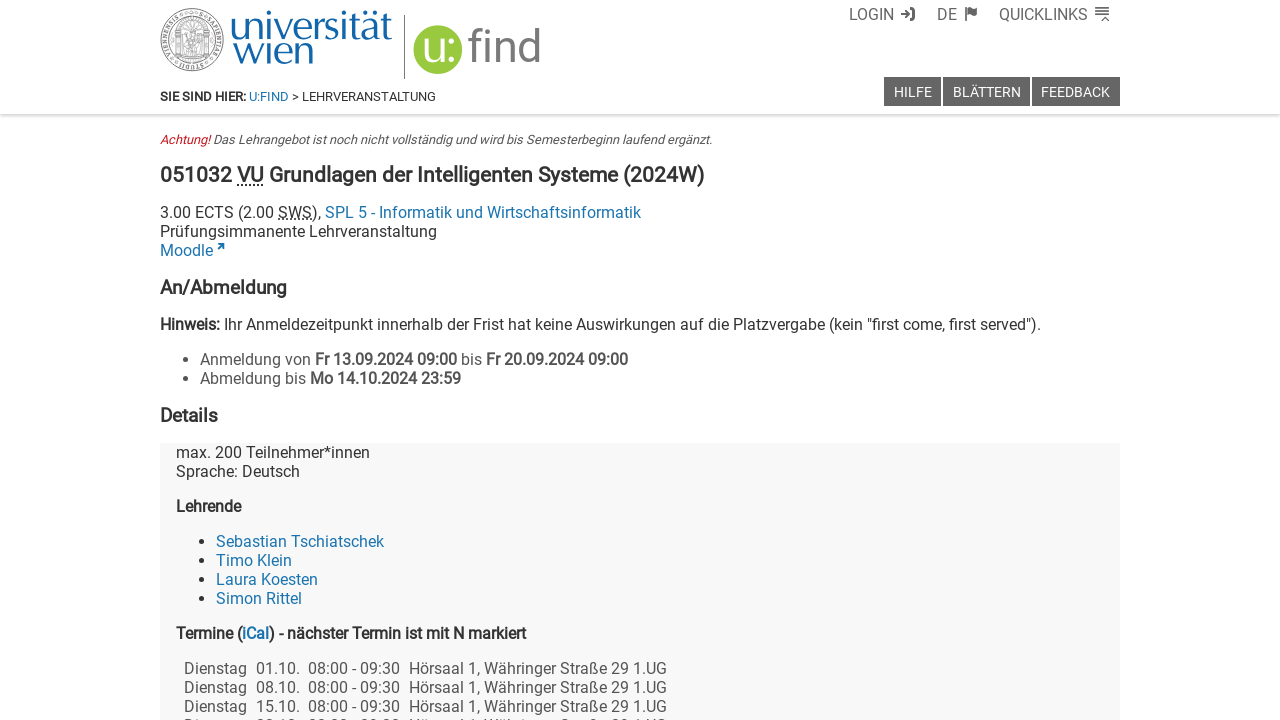

Retrieved course content element
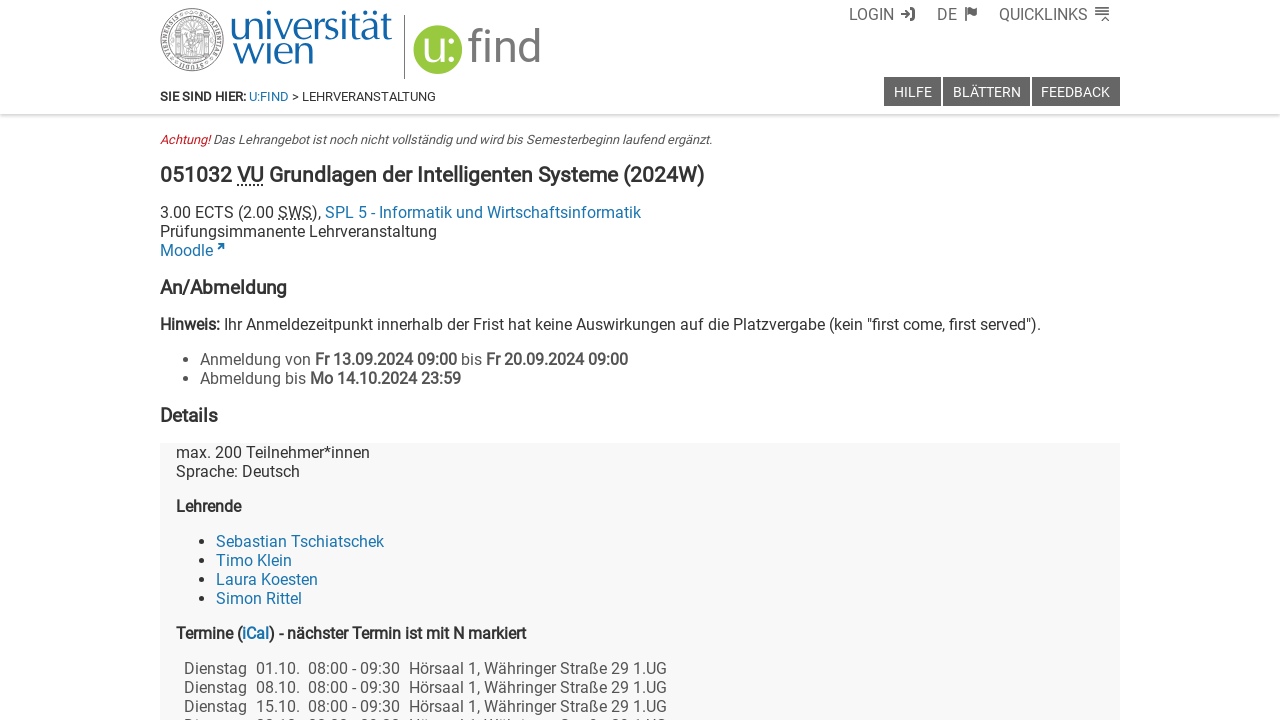

Retrieved course name
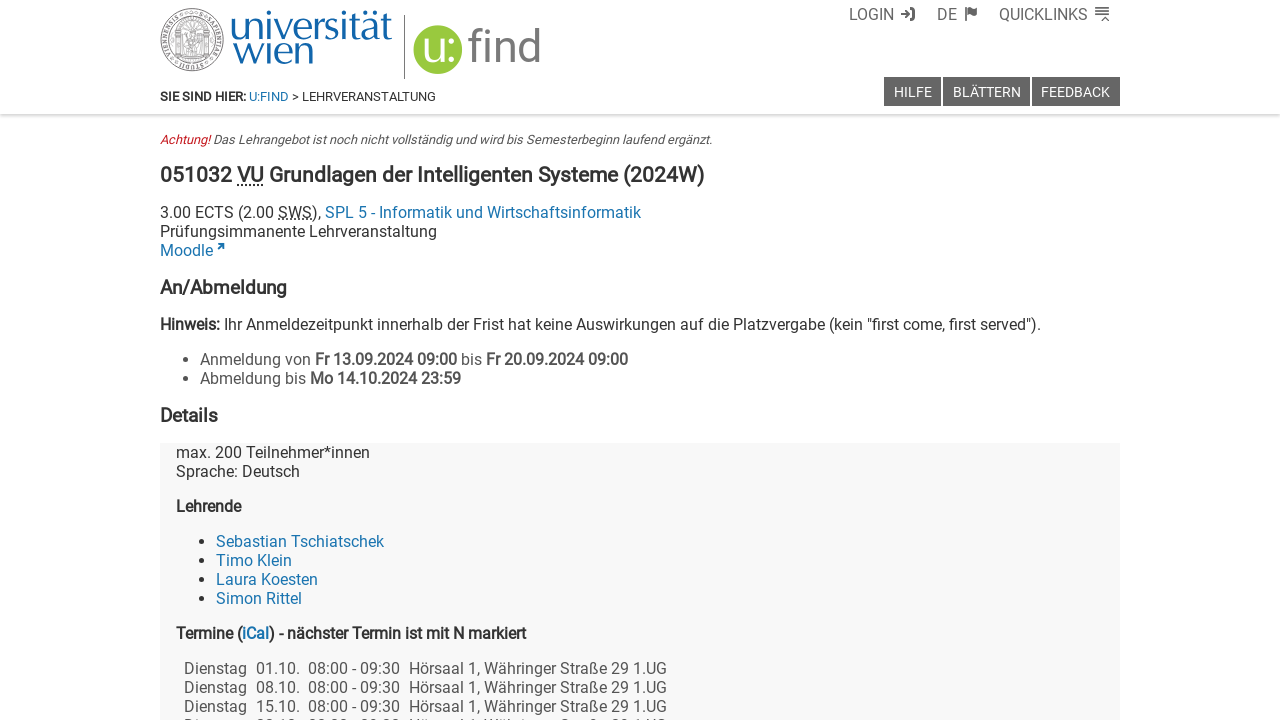

Retrieved module name
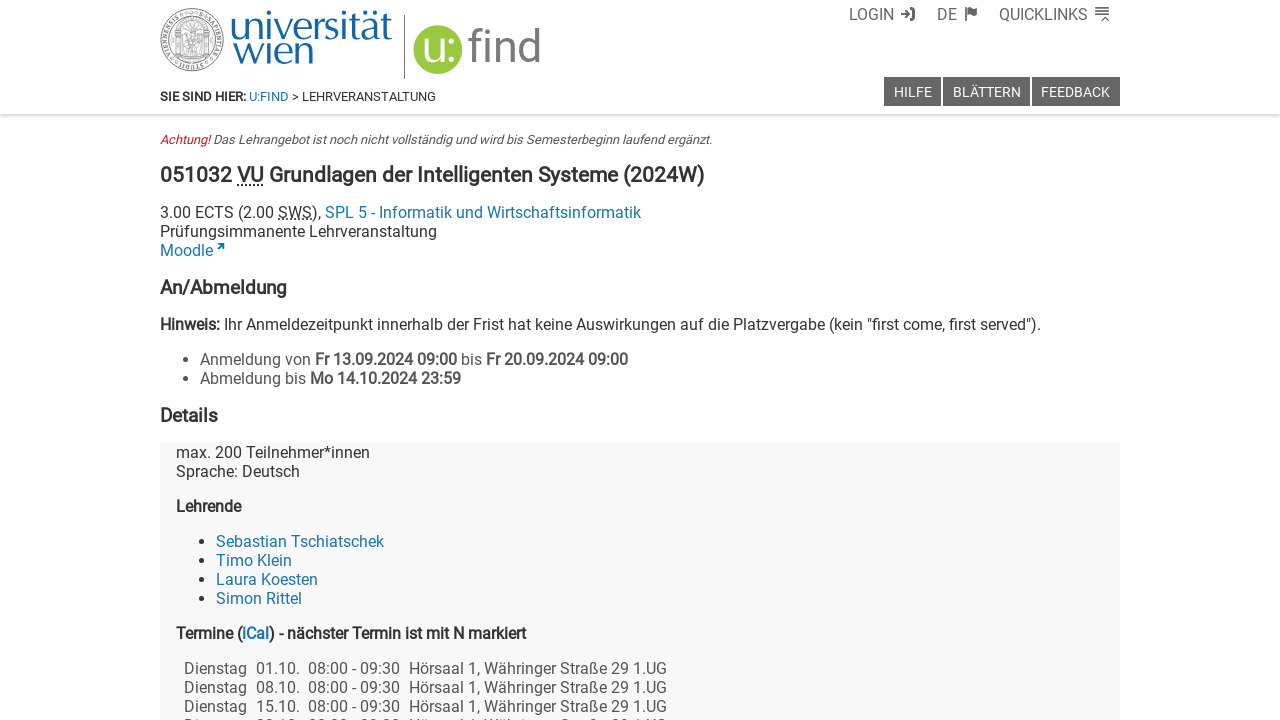

Checked for registration list on current course
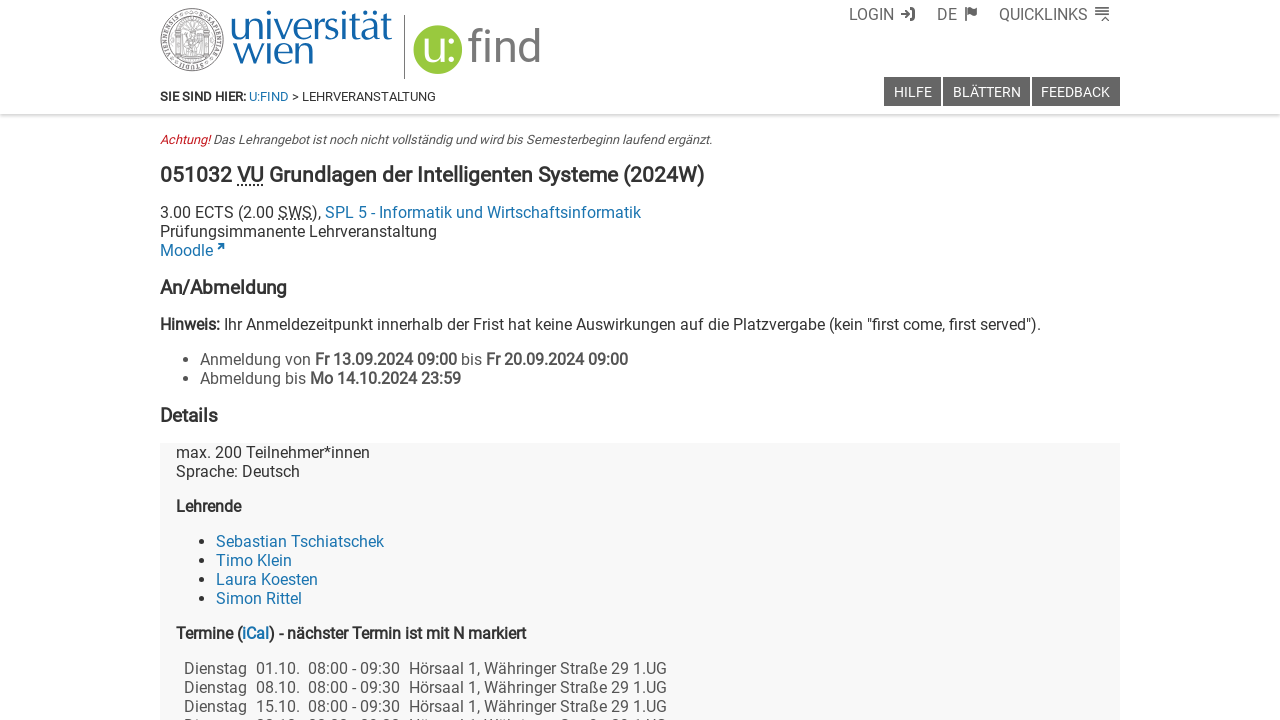

Found registration items in current course registration list
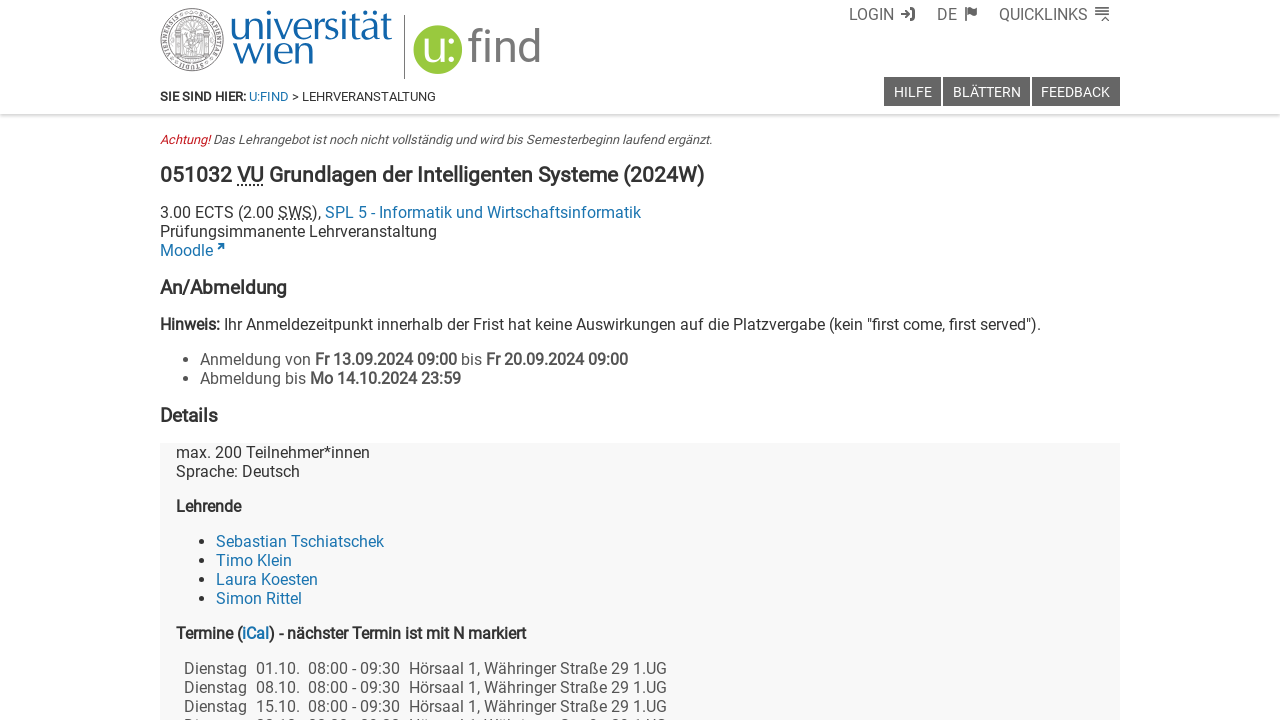

Navigated to course page: https://ufind.univie.ac.at/de/course.html?lv=051023&semester=2024W
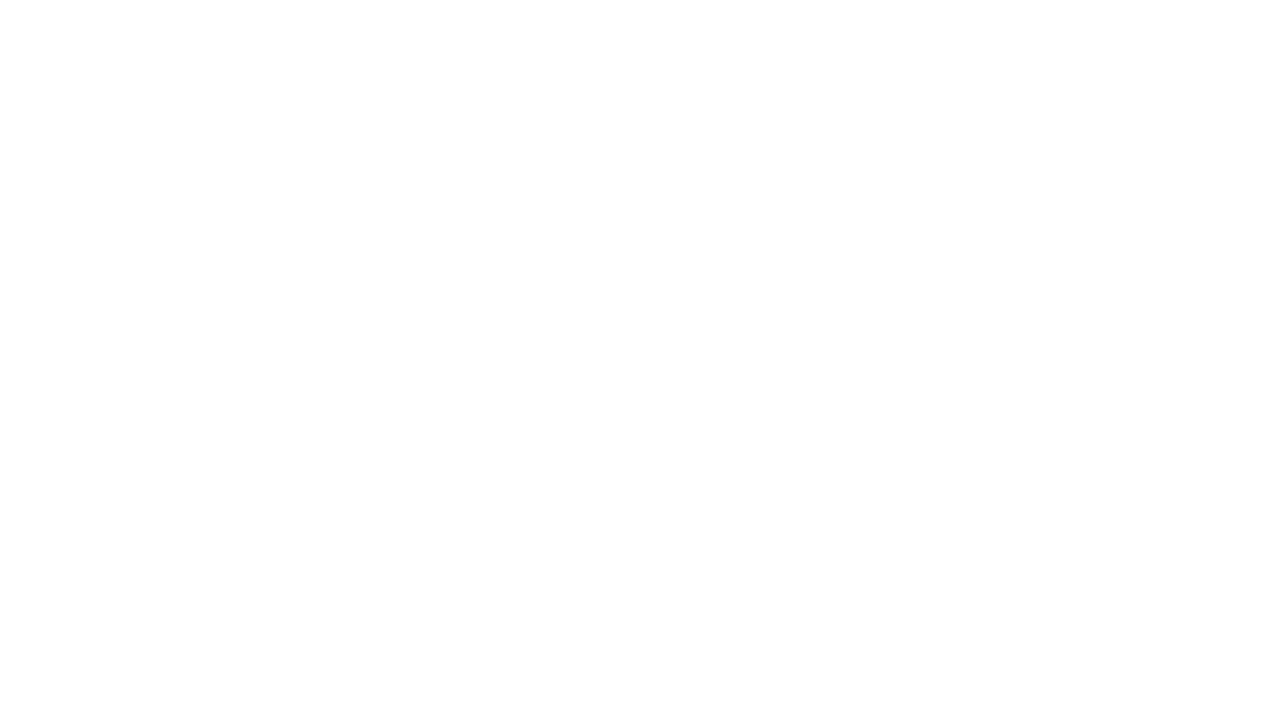

Waited for course content to load
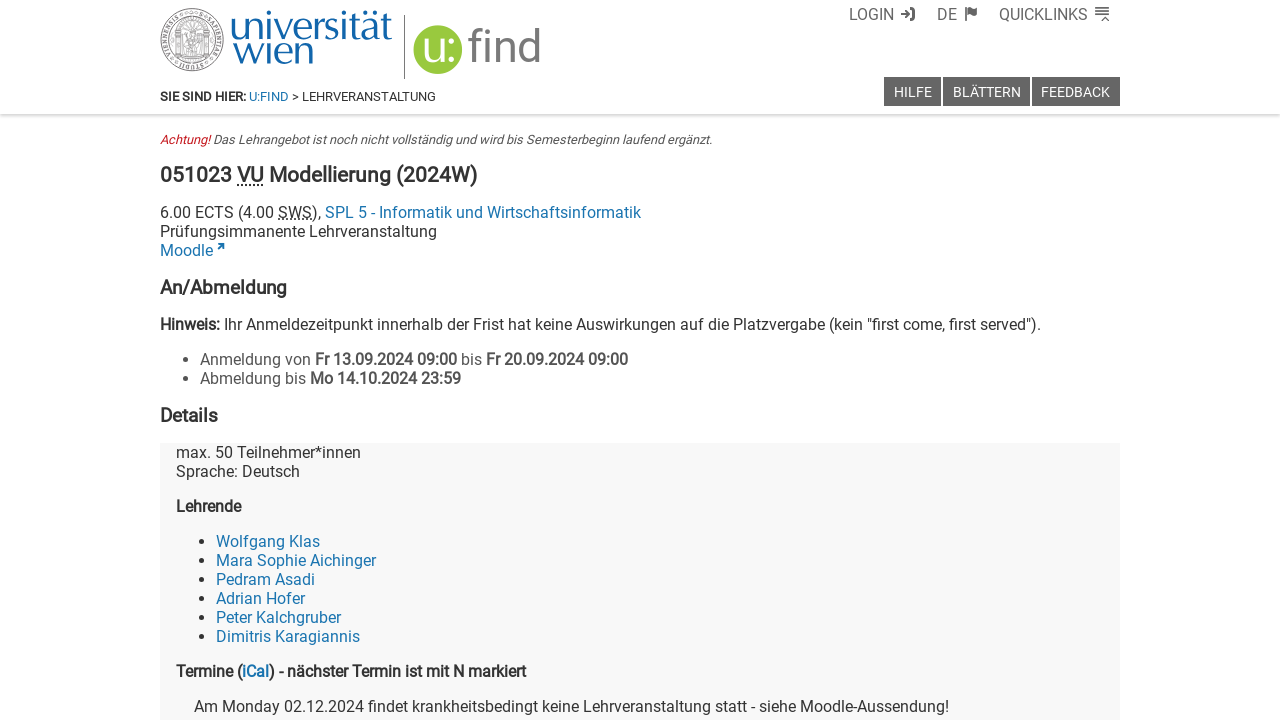

Retrieved course content element
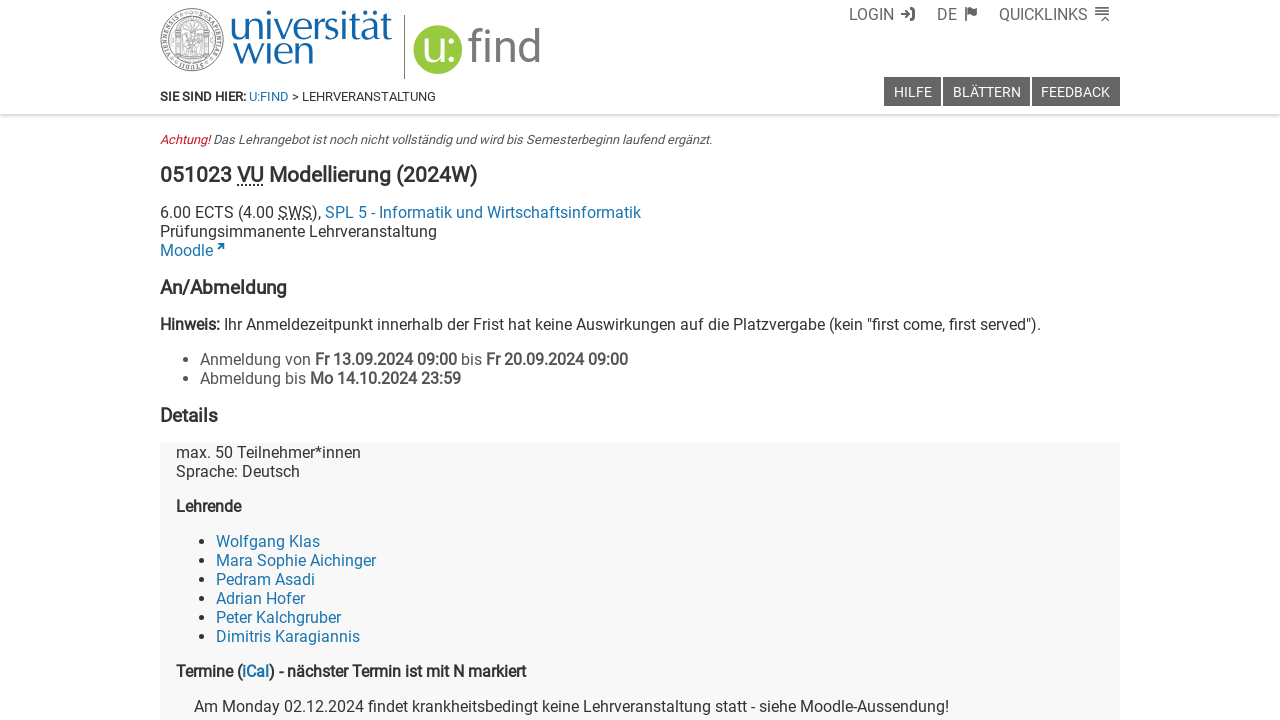

Retrieved course name
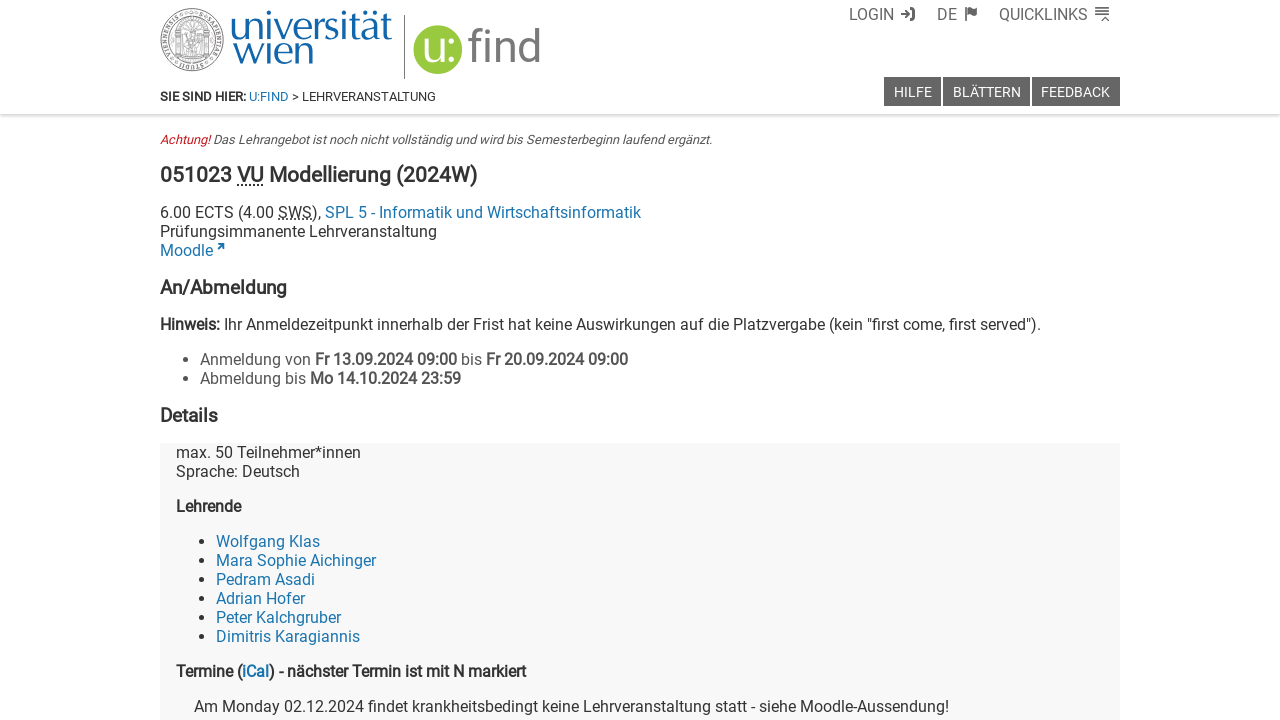

Retrieved module name
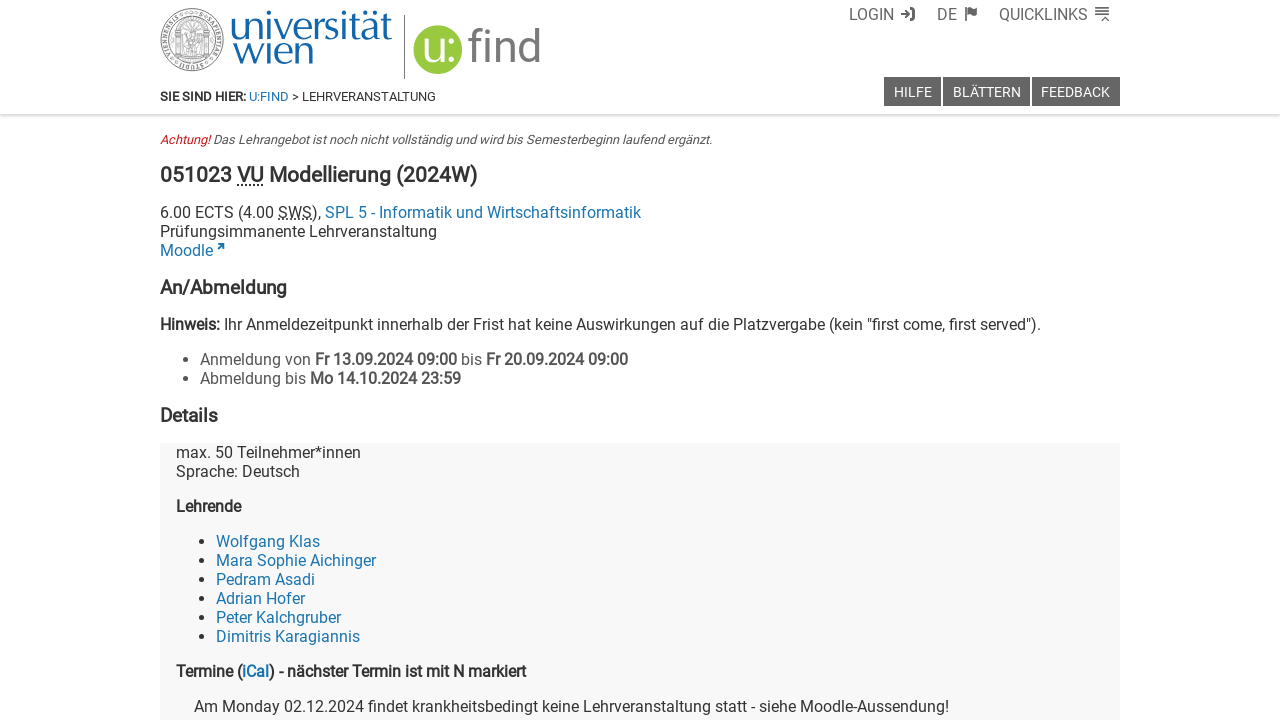

Checked for registration list on current course
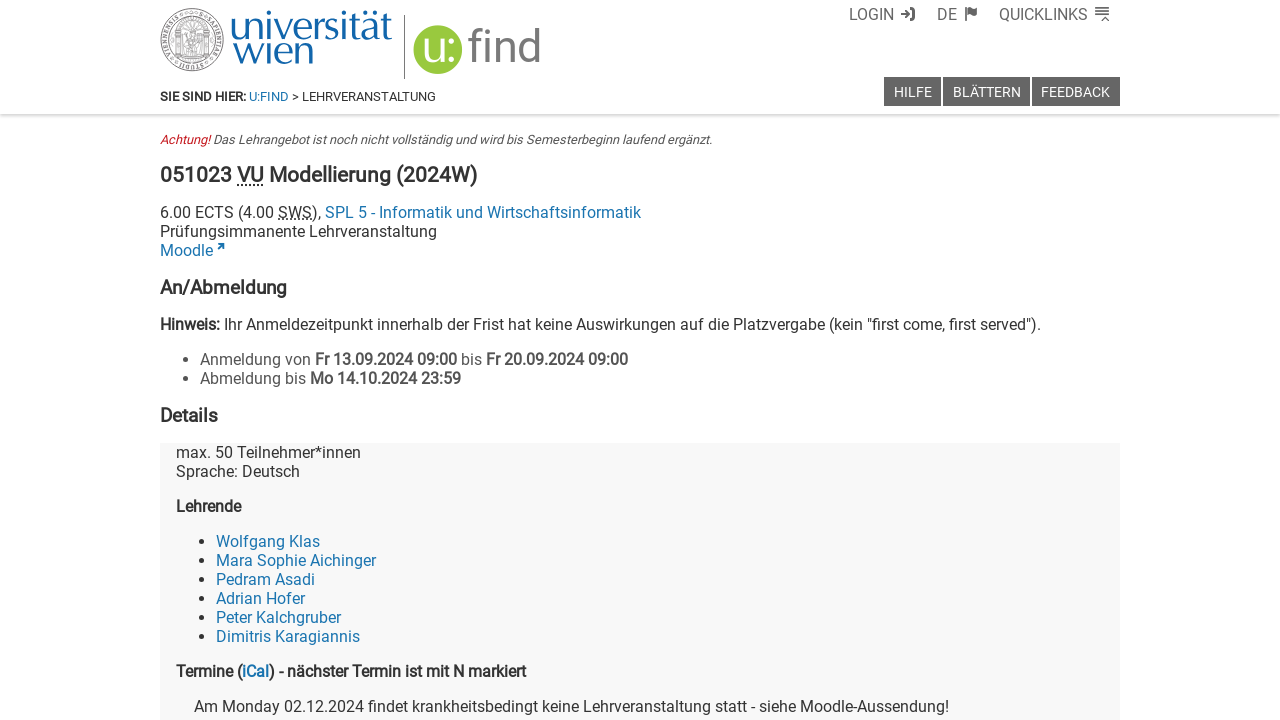

Found registration items in current course registration list
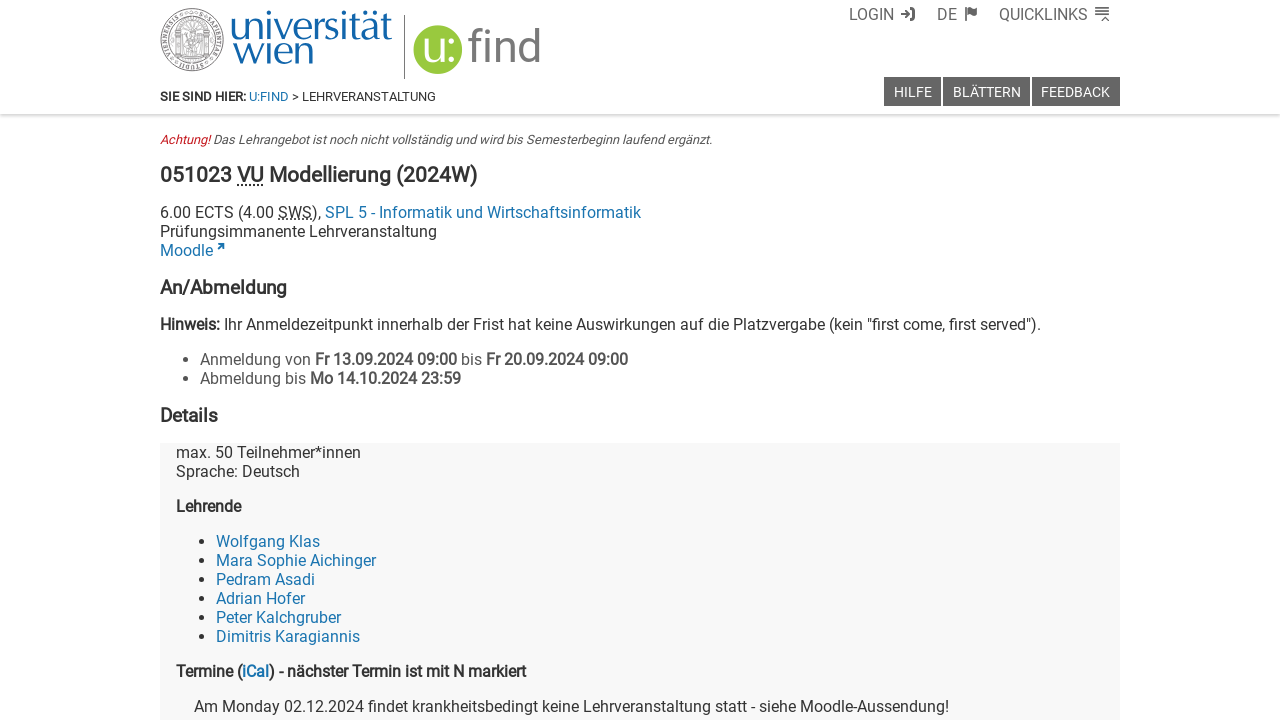

Navigated to course page: https://ufind.univie.ac.at/de/course.html?lv=051061&semester=2024W
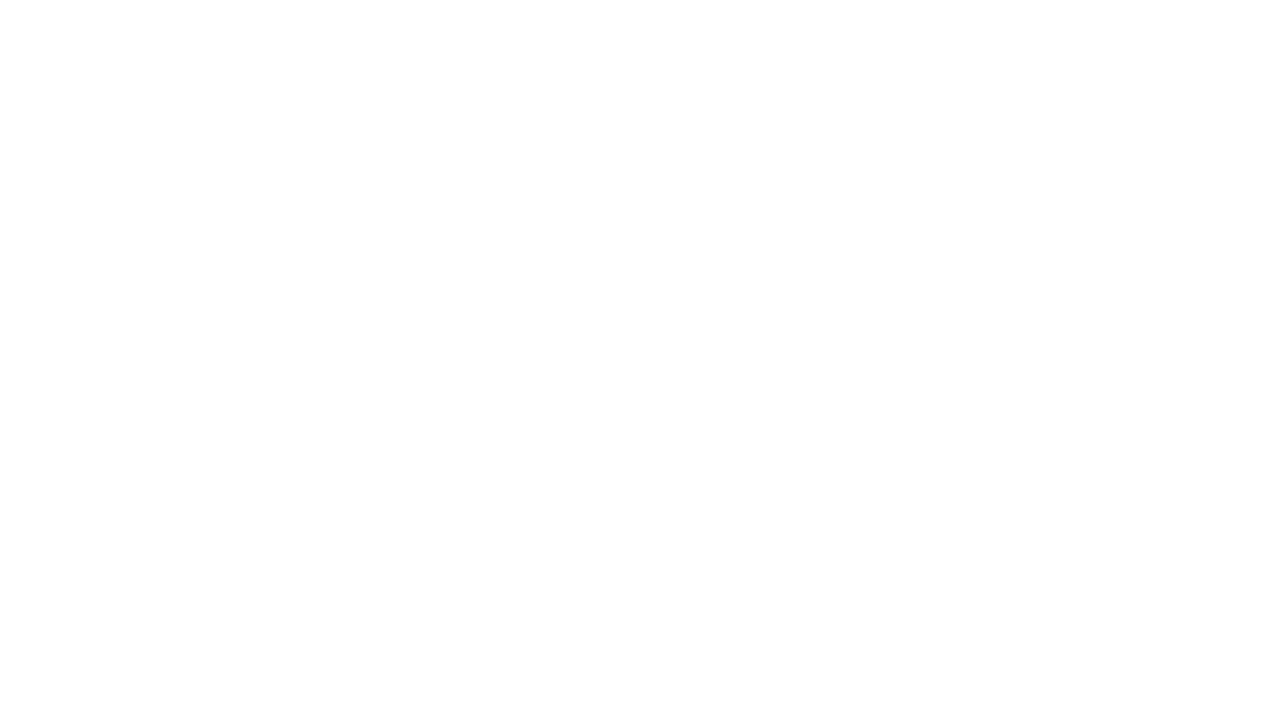

Waited for course content to load
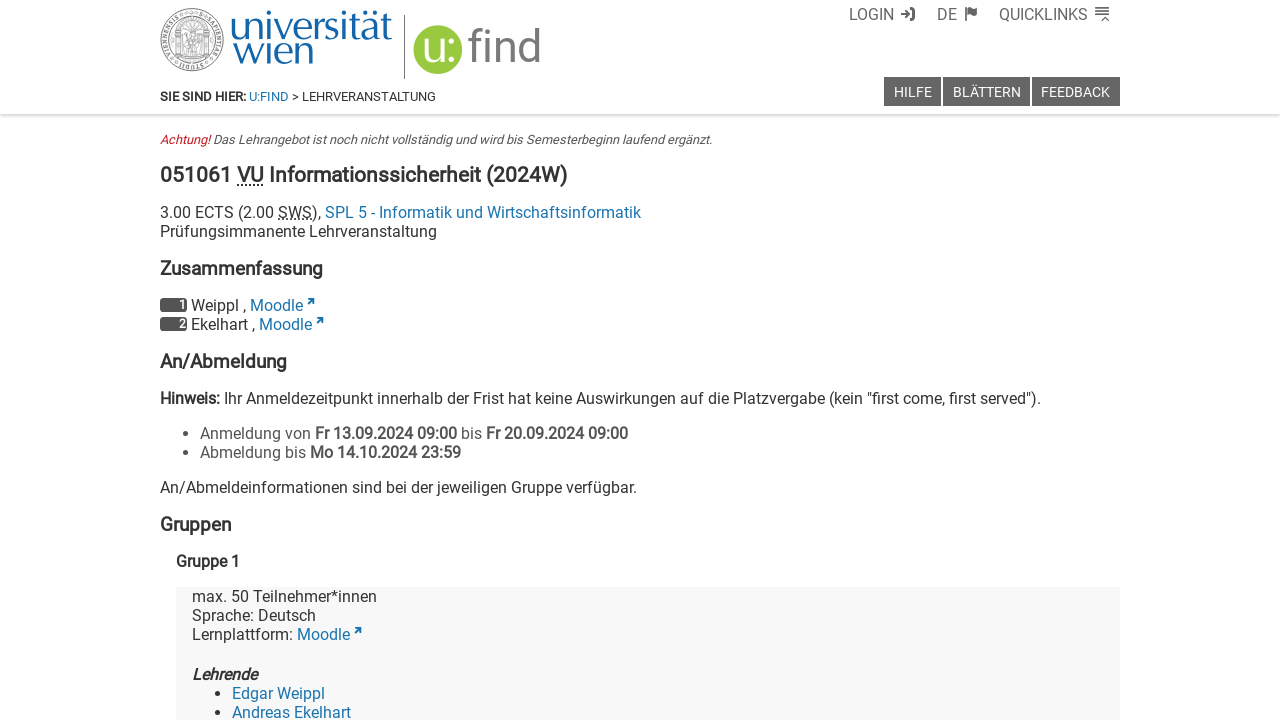

Retrieved course content element
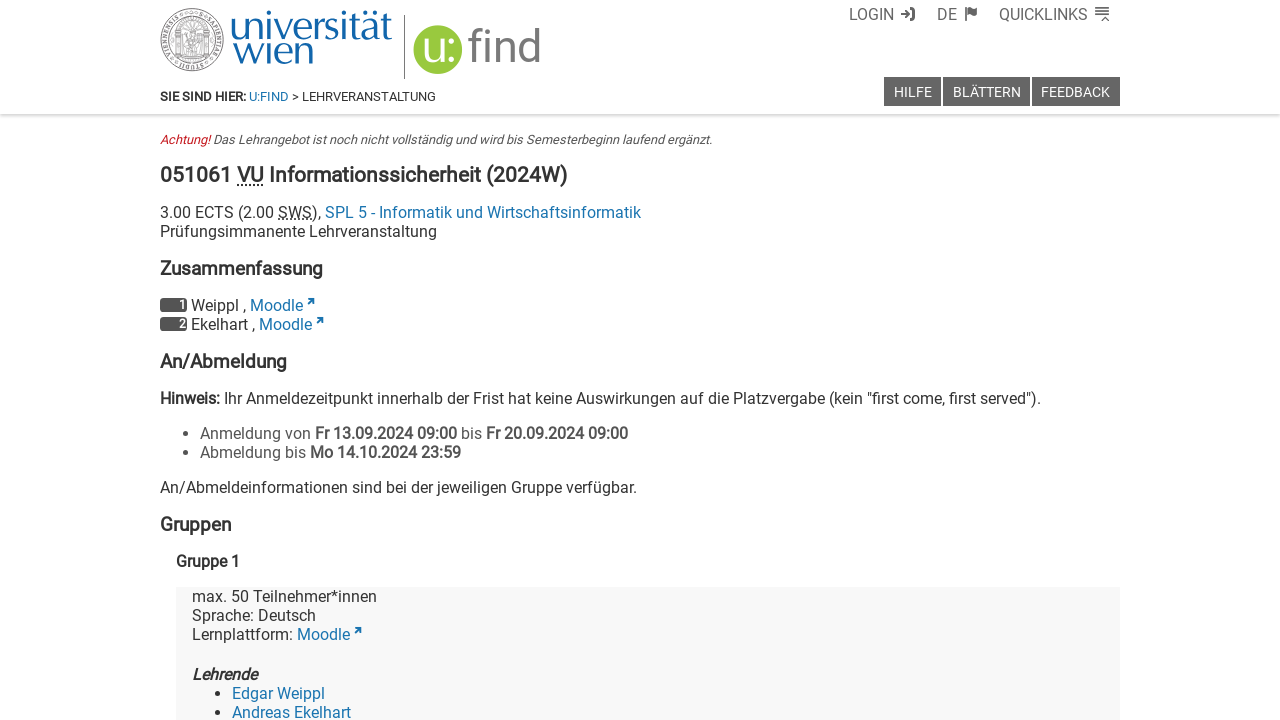

Retrieved course name
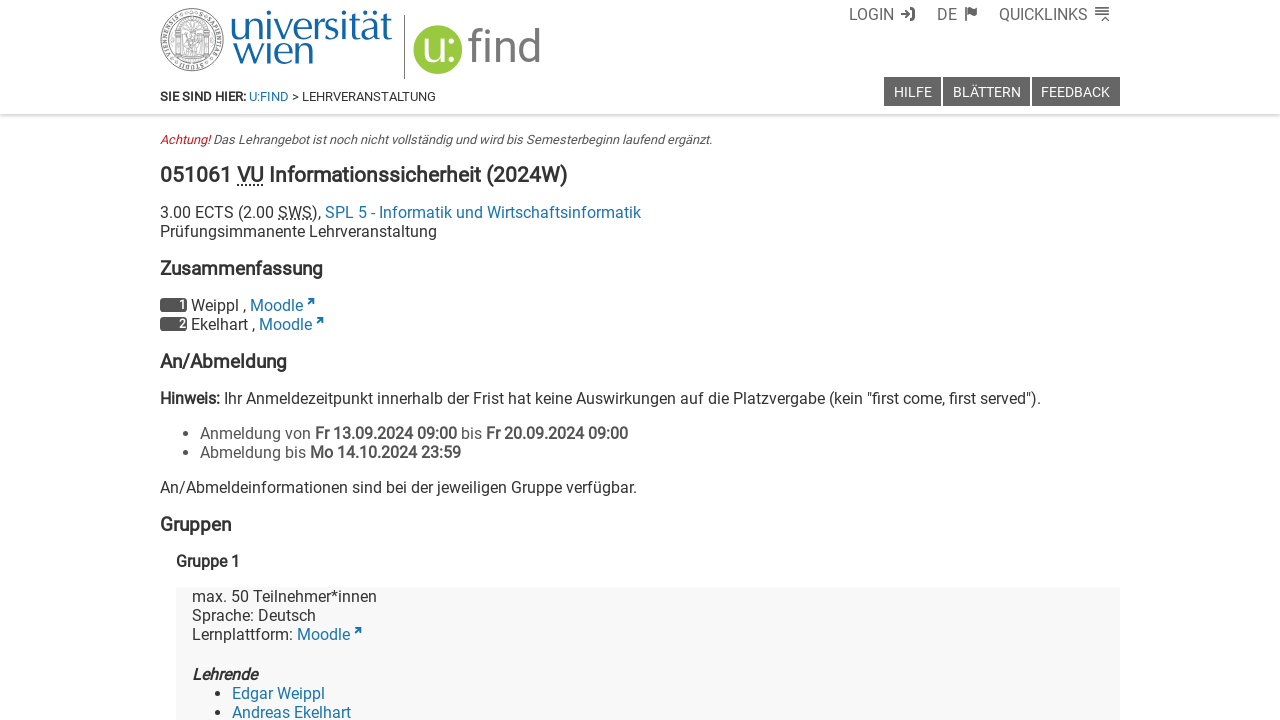

Retrieved module name
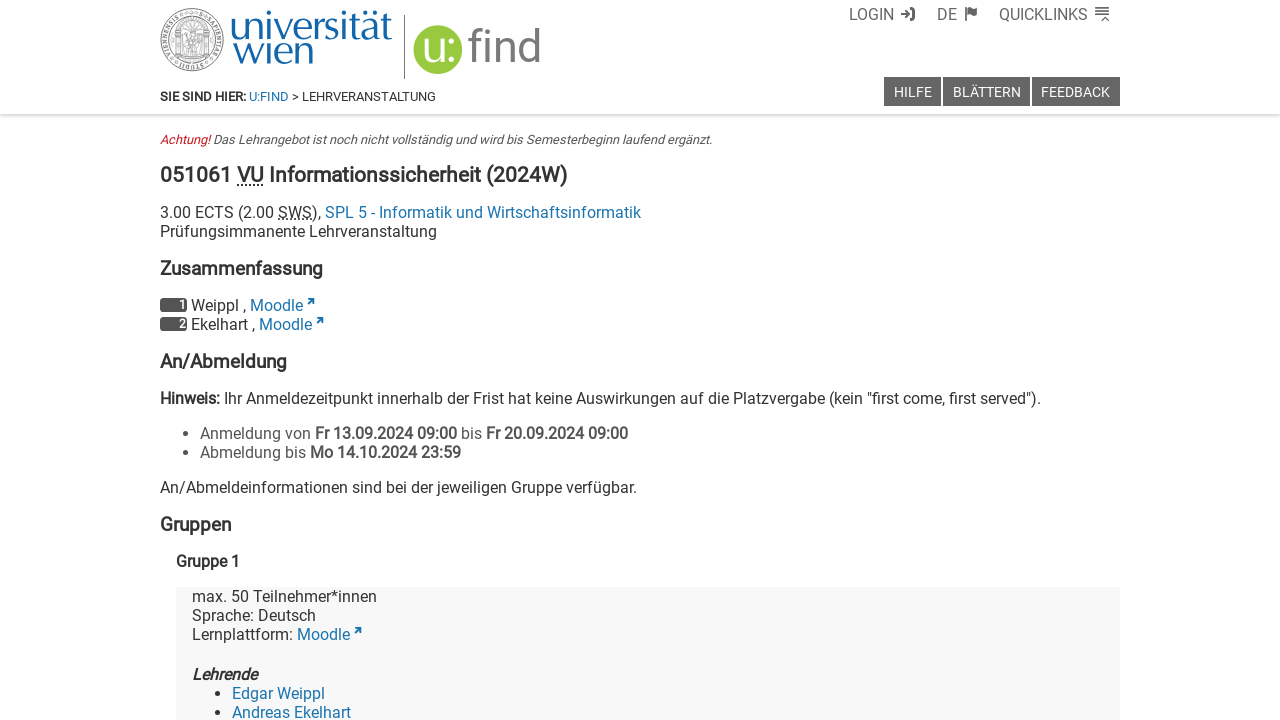

Checked for registration list on current course
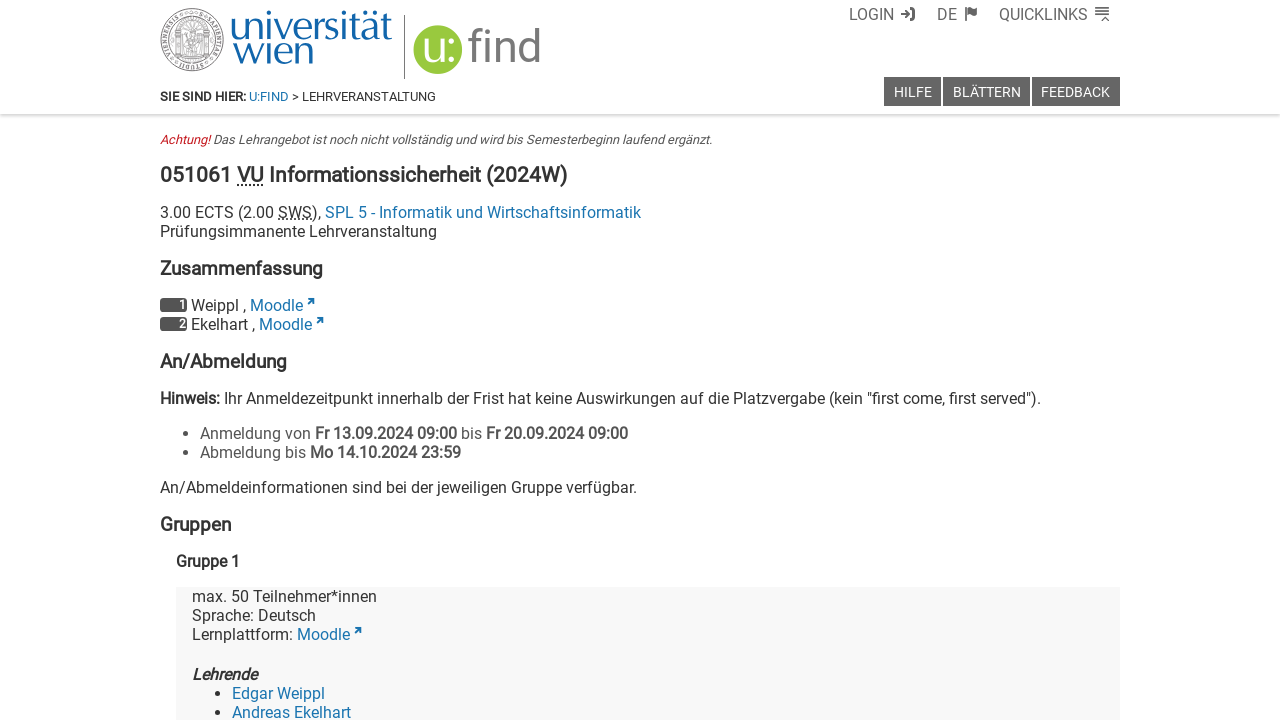

Found registration items in current course registration list
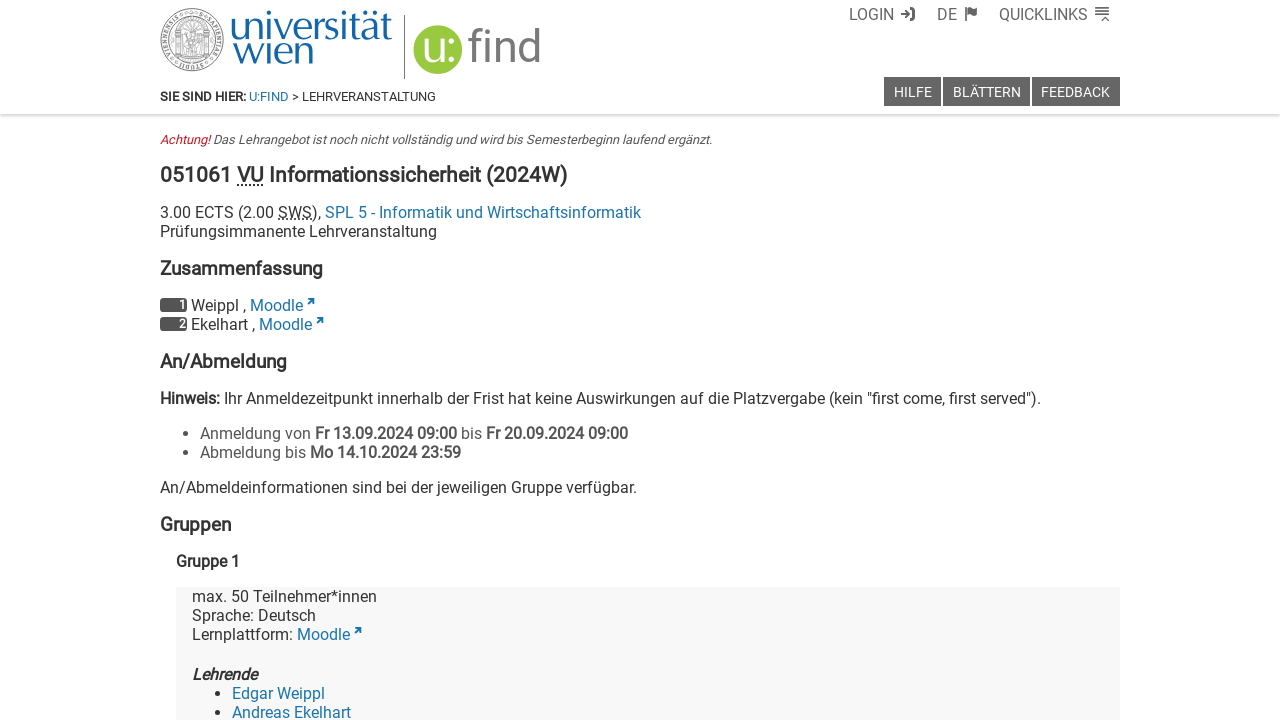

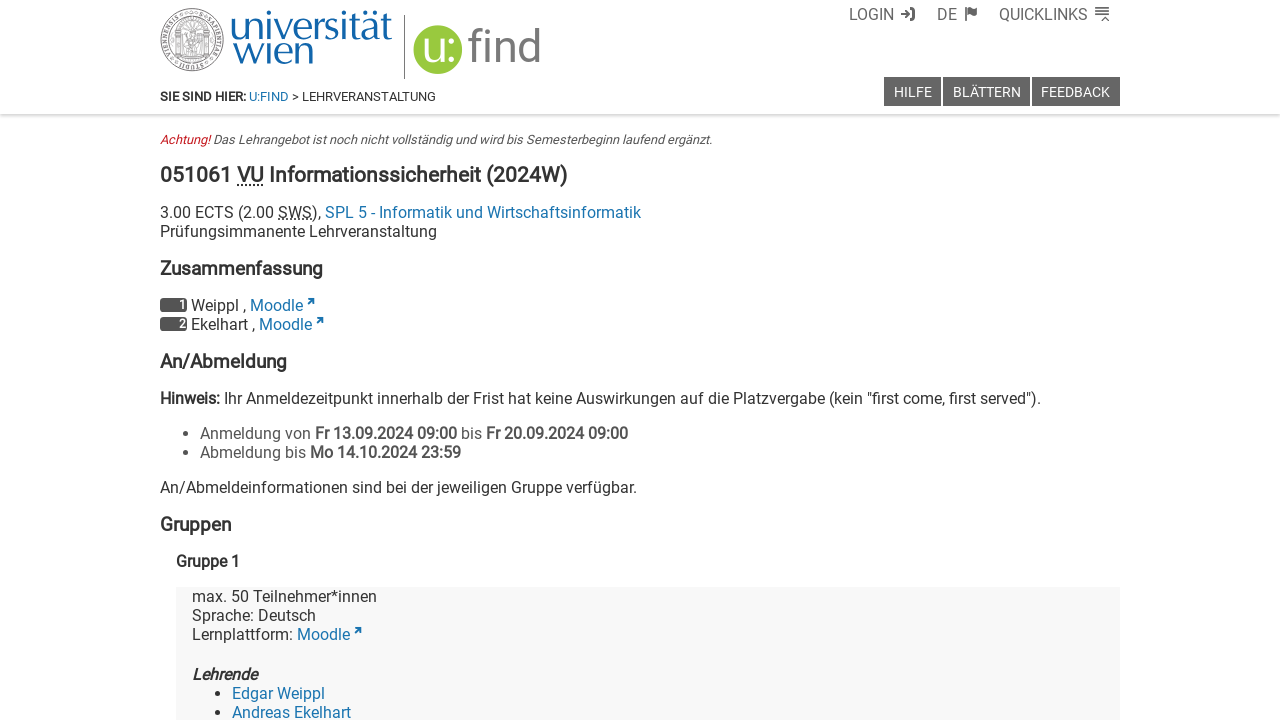